Tests pagination functionality by navigating through all pages, selecting checkboxes (8-12) on each page, and verifying product table data is displayed

Starting URL: https://testautomationpractice.blogspot.com/

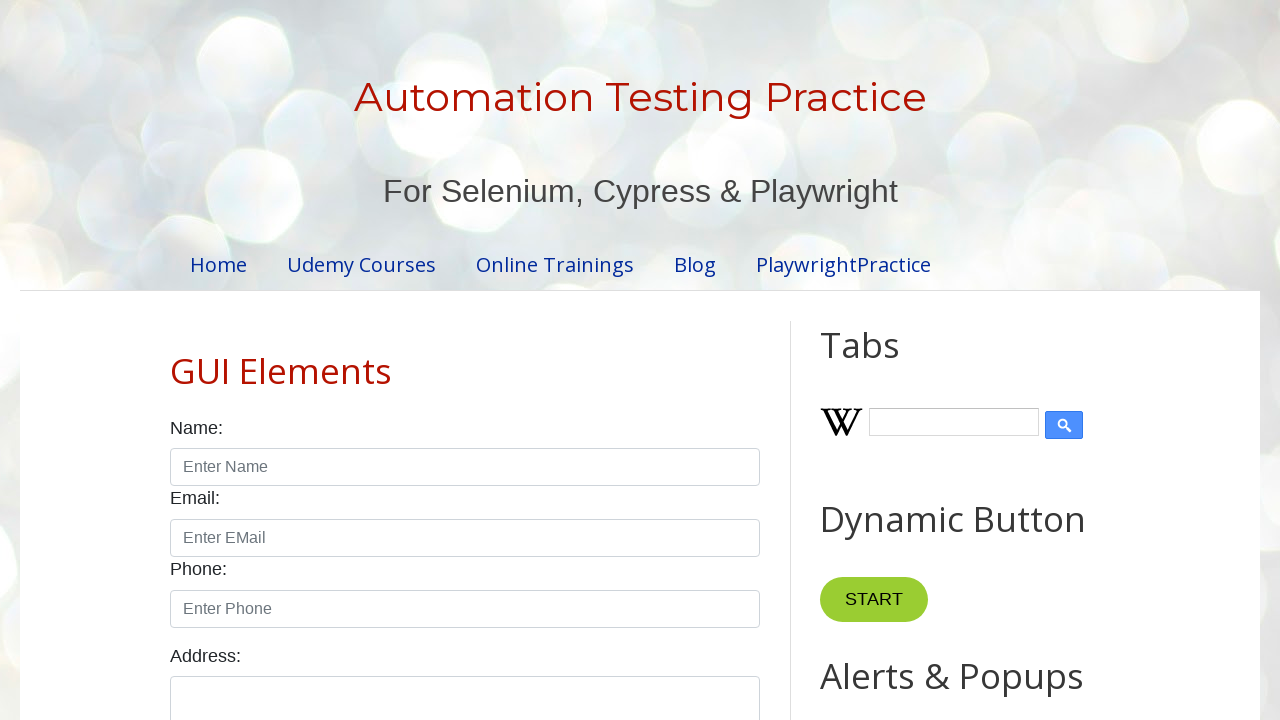

Located all pagination elements
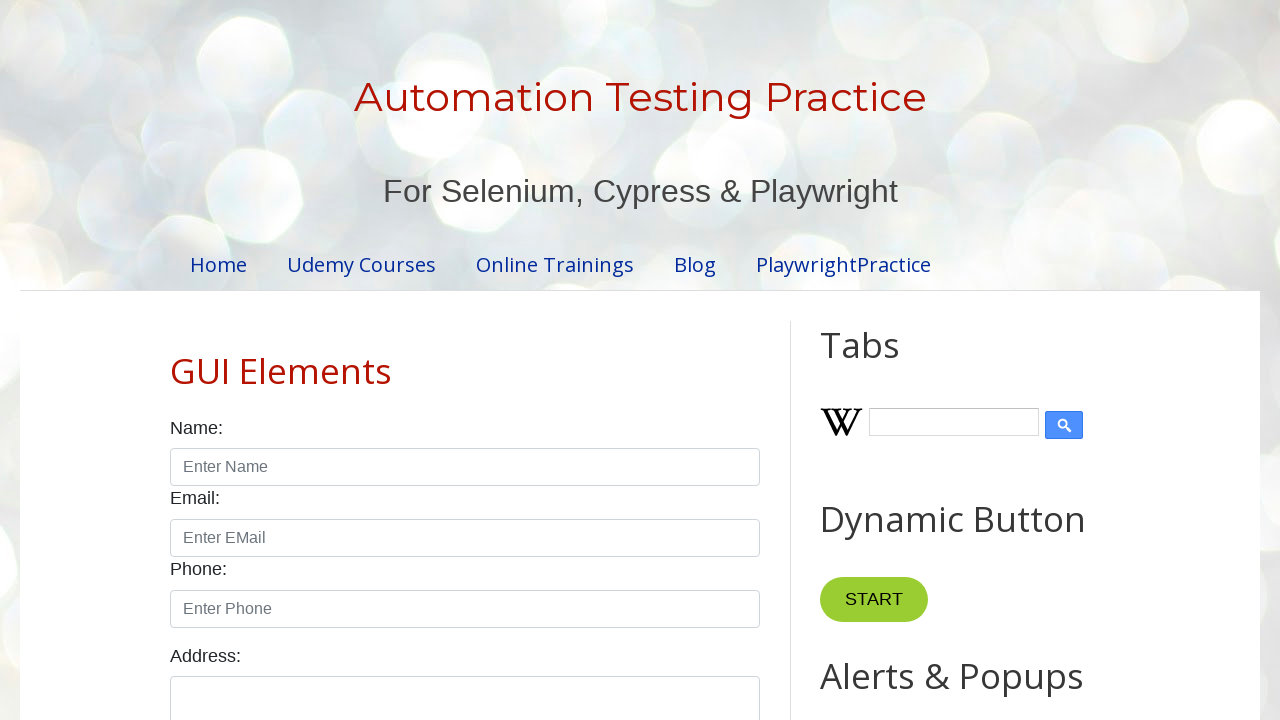

Found 4 total pages
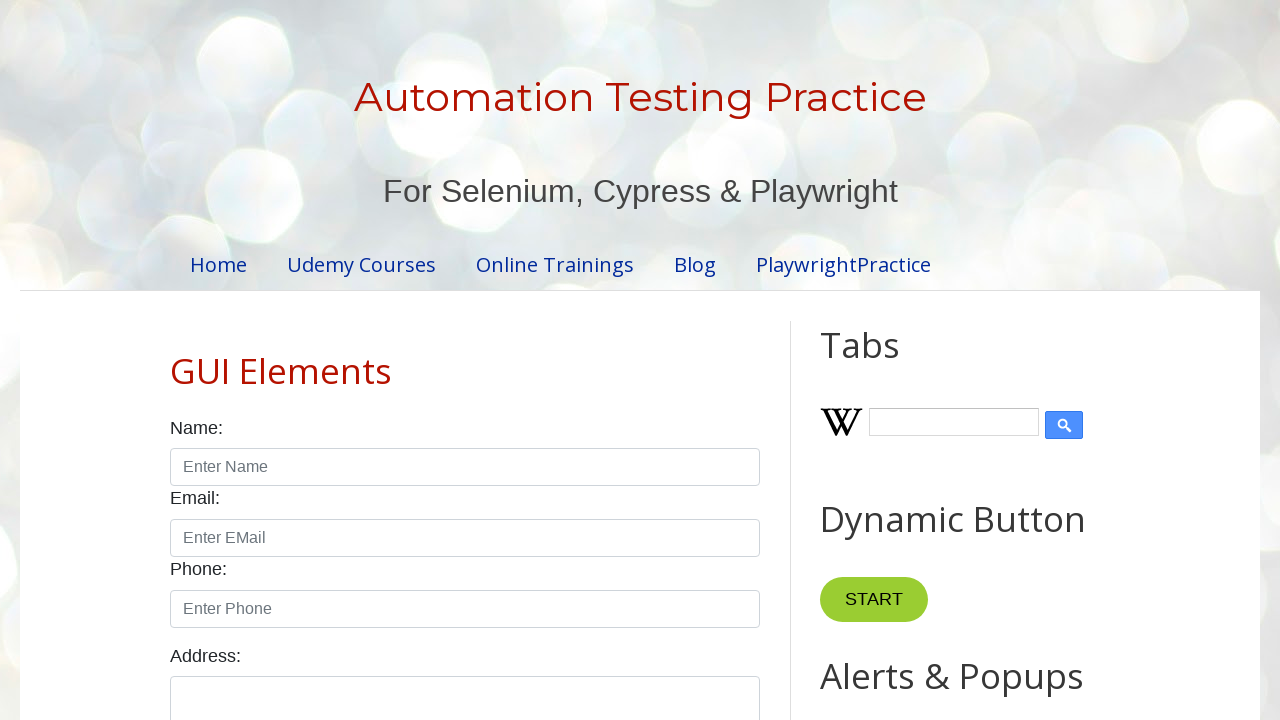

Re-fetched pagination elements for page 1
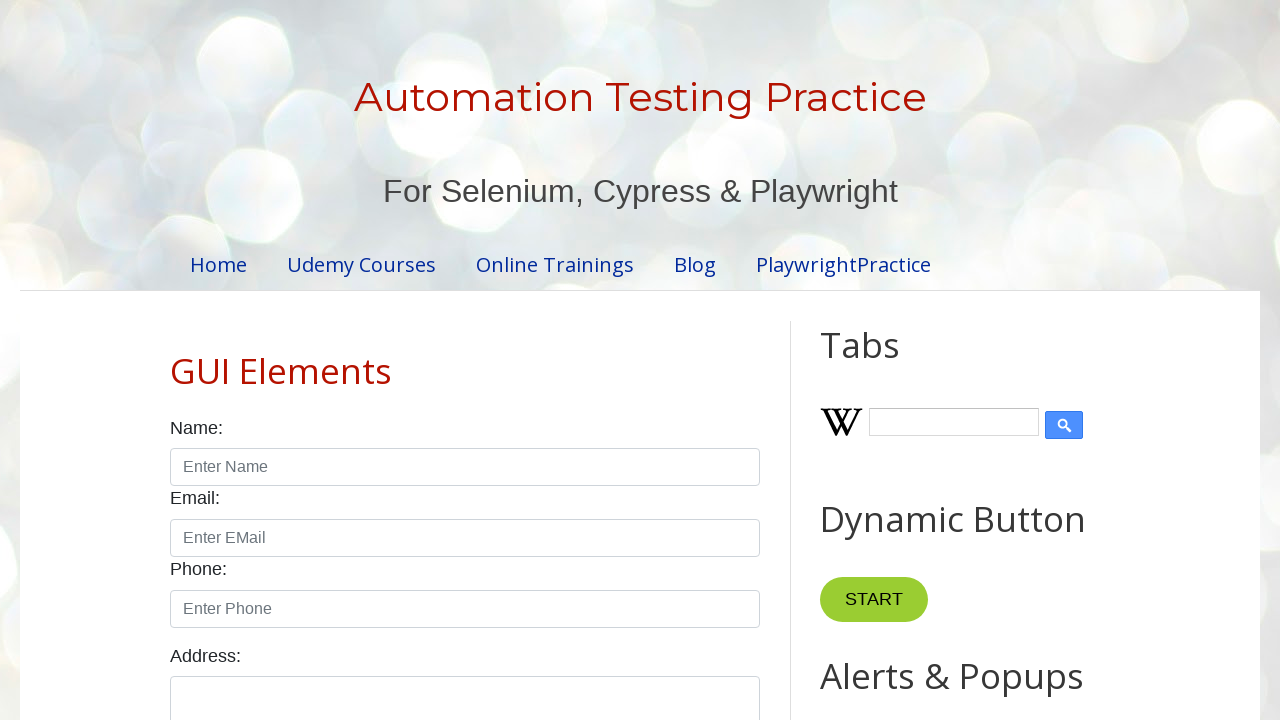

Identified page 1 element
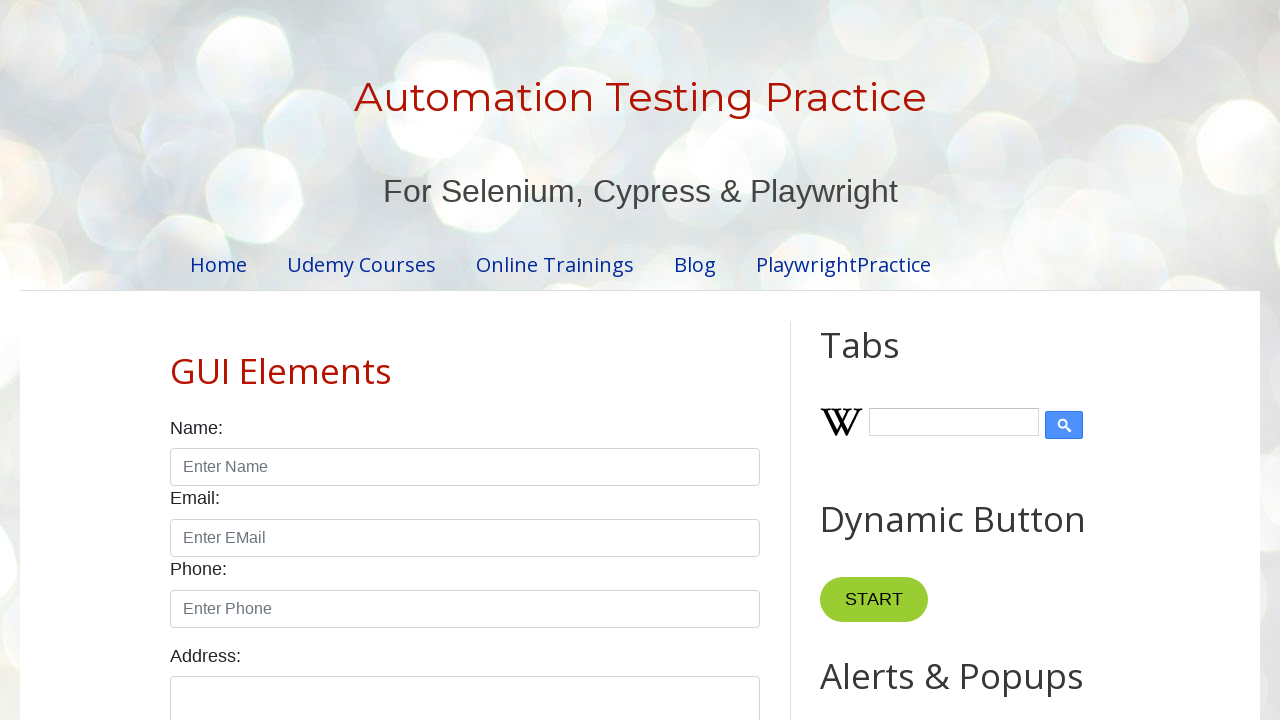

Clicked on page 1 at (416, 361) on xpath=//div[@class='main-outer']//li >> nth=0
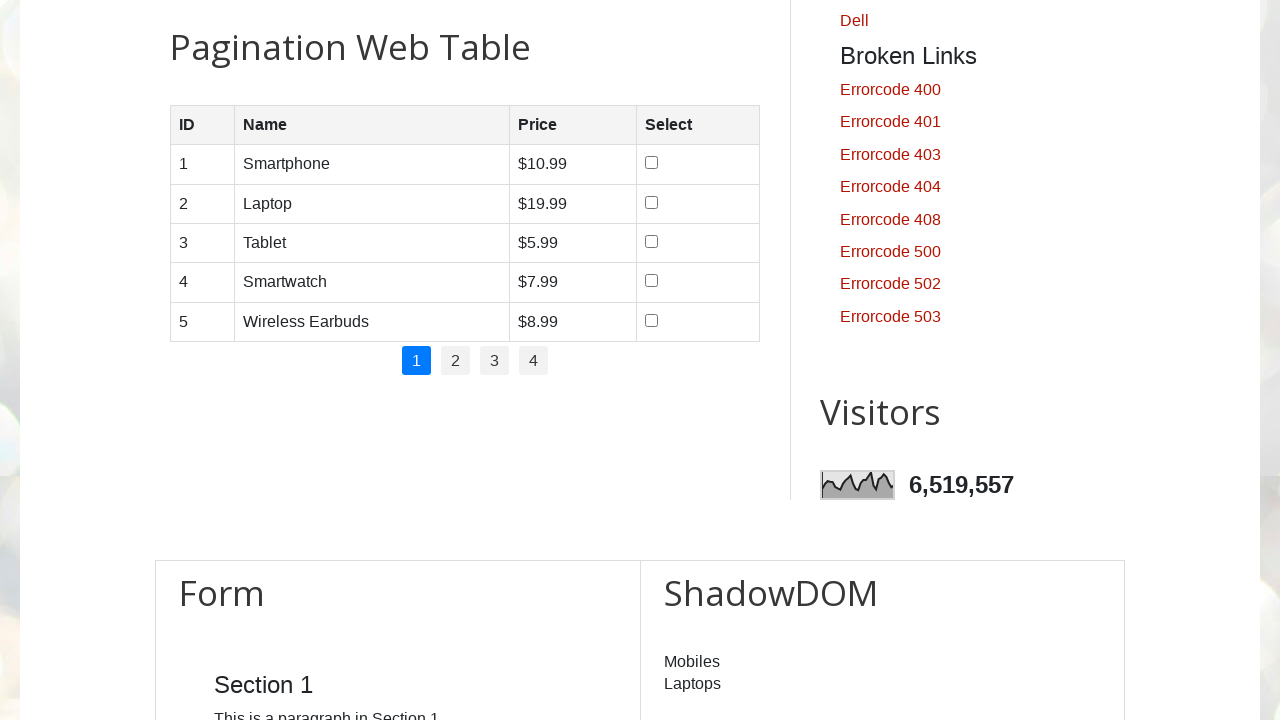

Waited for page 1 to load (2000ms timeout)
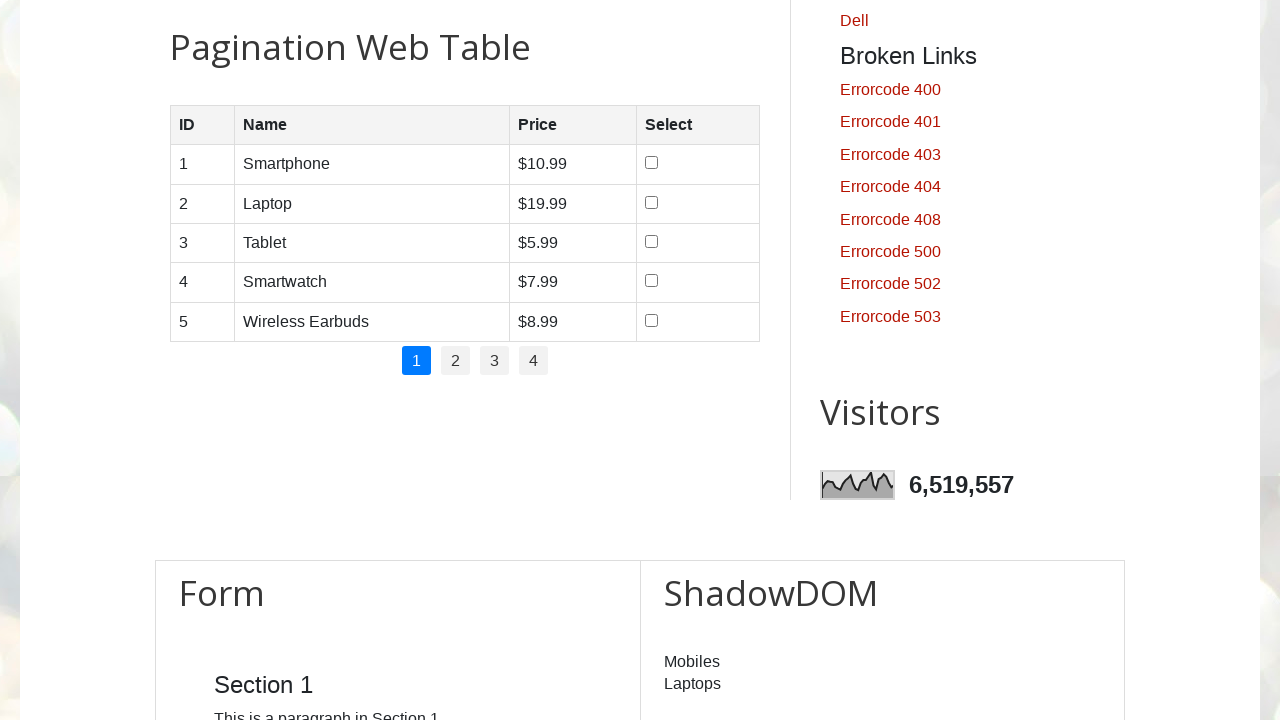

Located checkbox 8
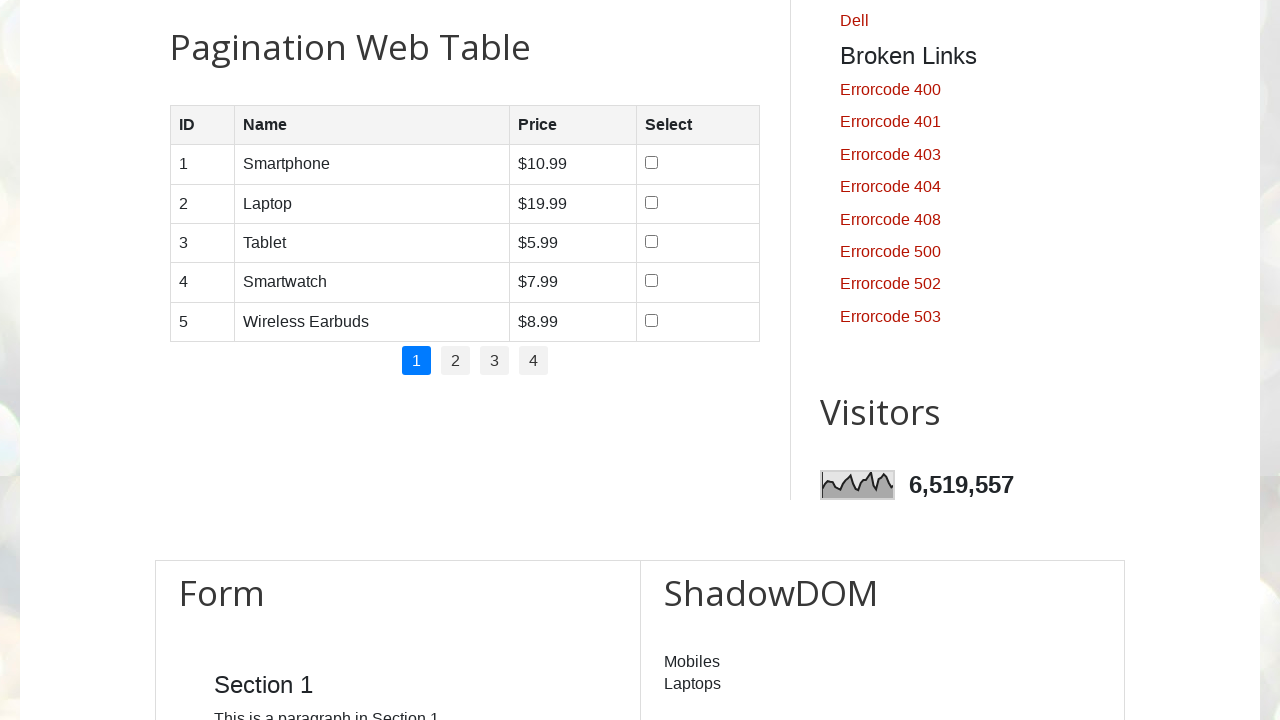

Selected checkbox 8 at (651, 163) on (//input[@type='checkbox'])[8]
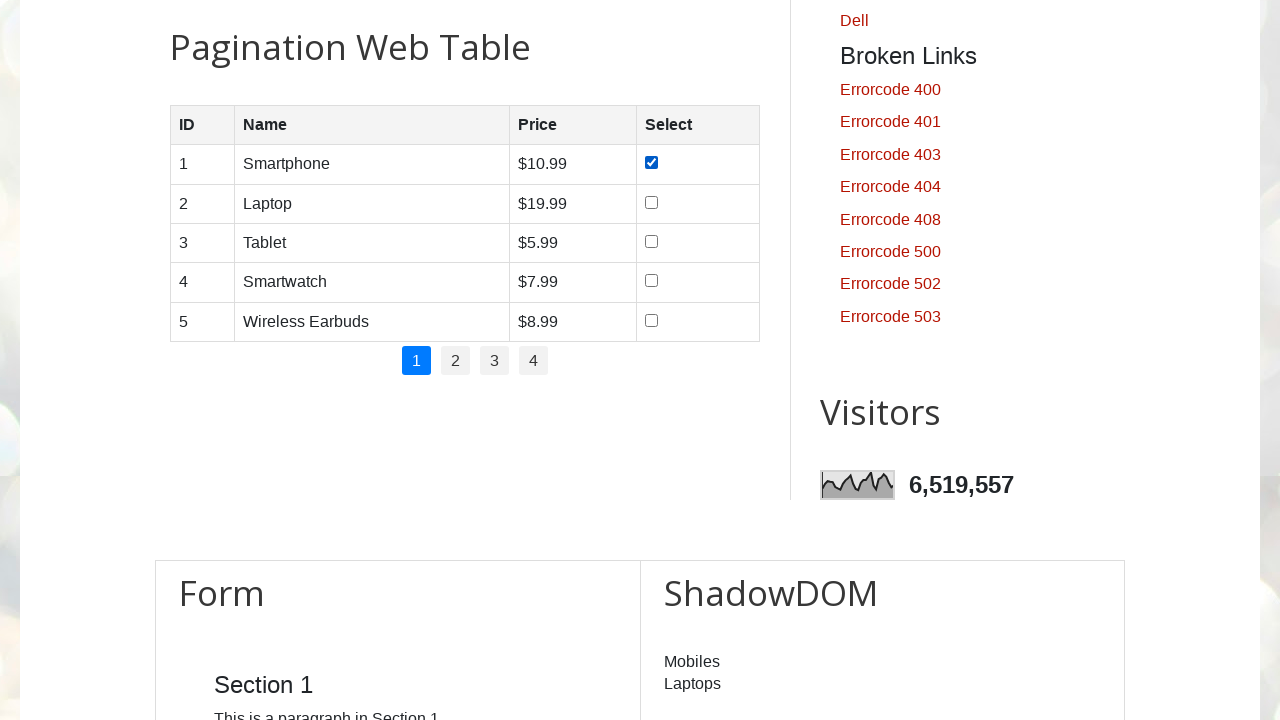

Located checkbox 9
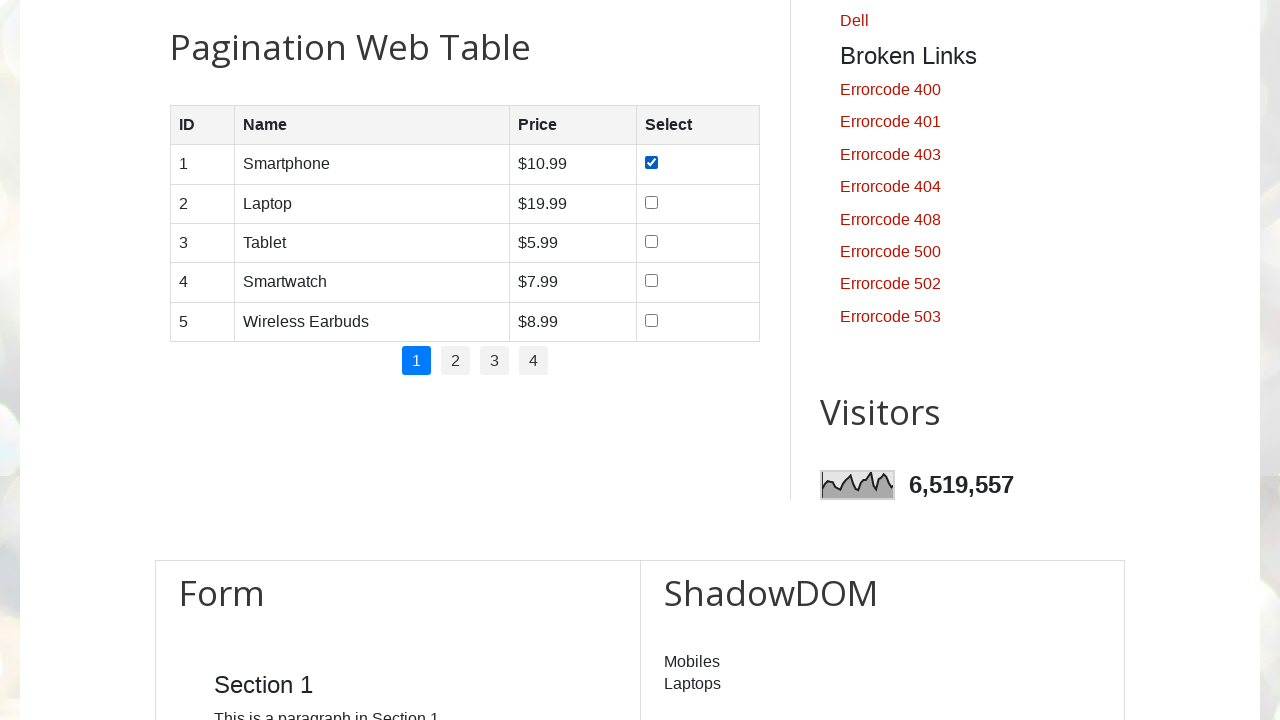

Selected checkbox 9 at (651, 202) on (//input[@type='checkbox'])[9]
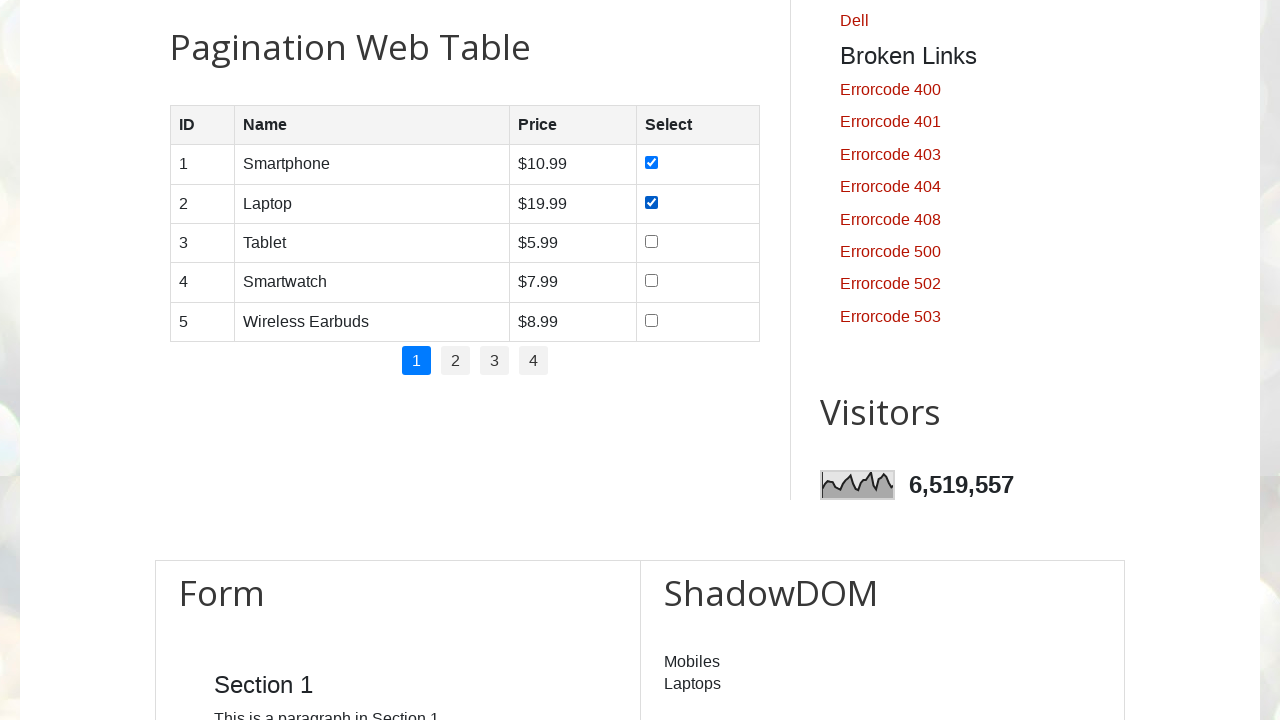

Located checkbox 10
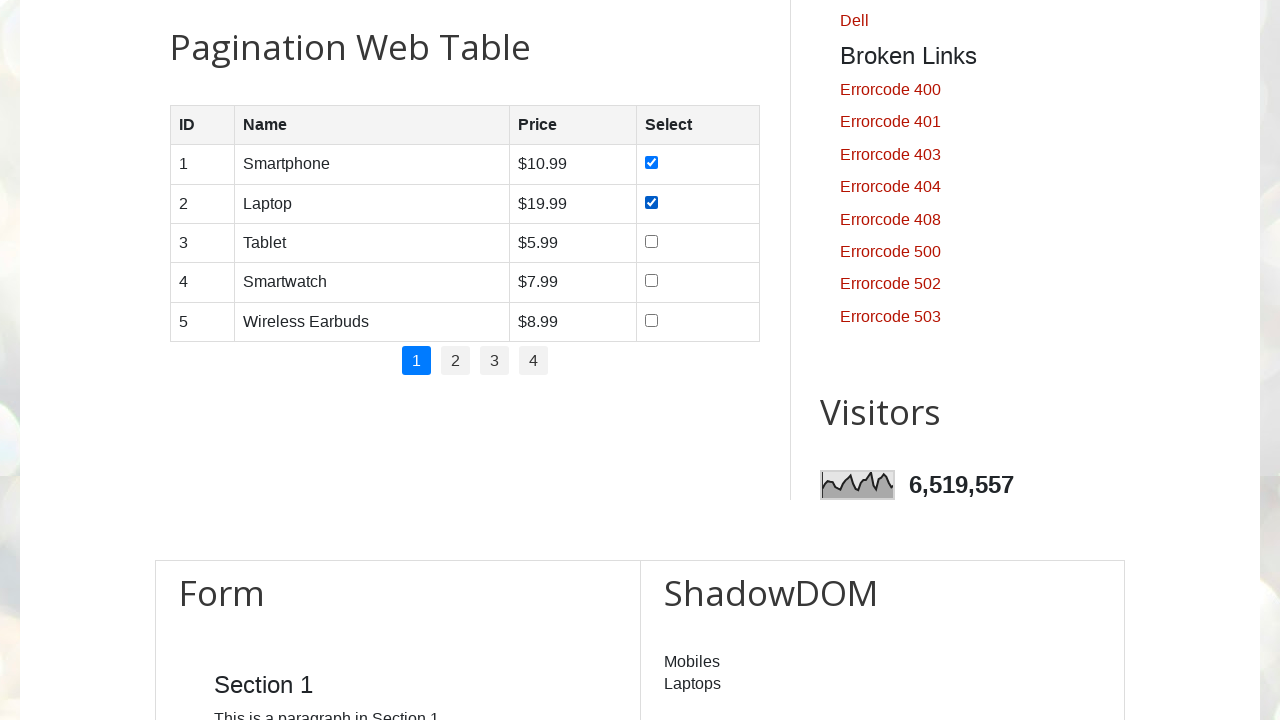

Selected checkbox 10 at (651, 241) on (//input[@type='checkbox'])[10]
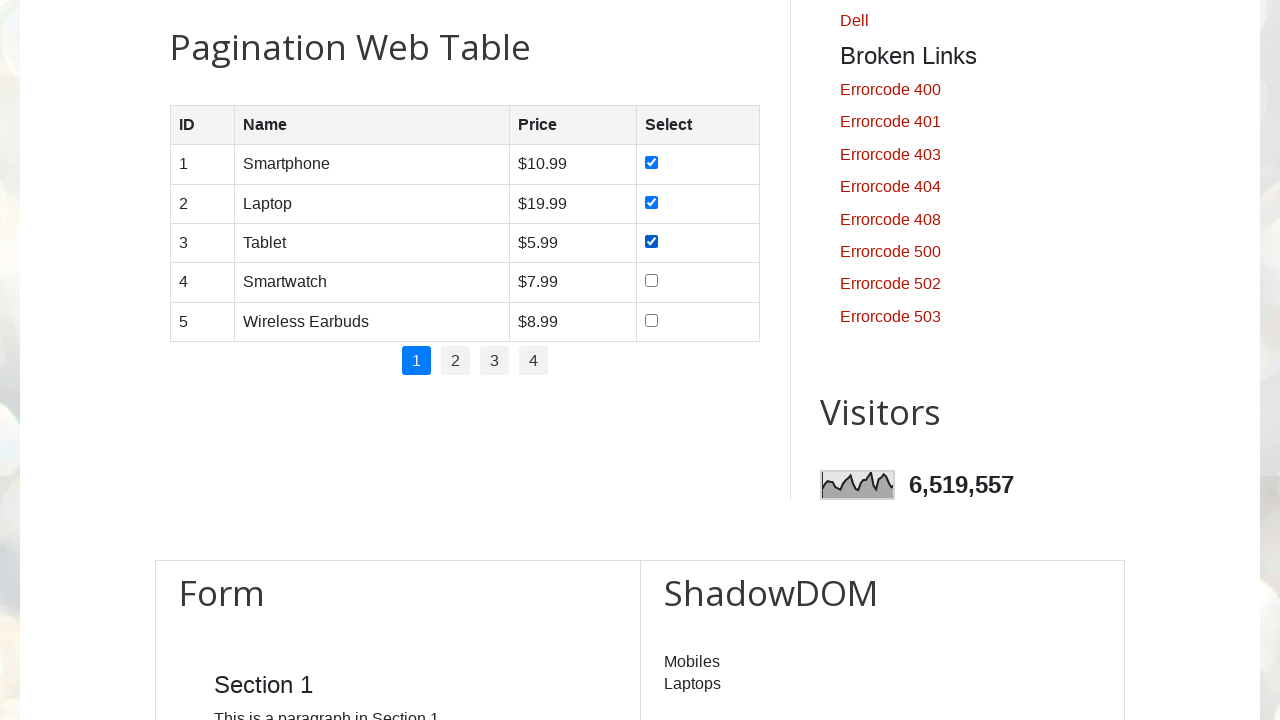

Located checkbox 11
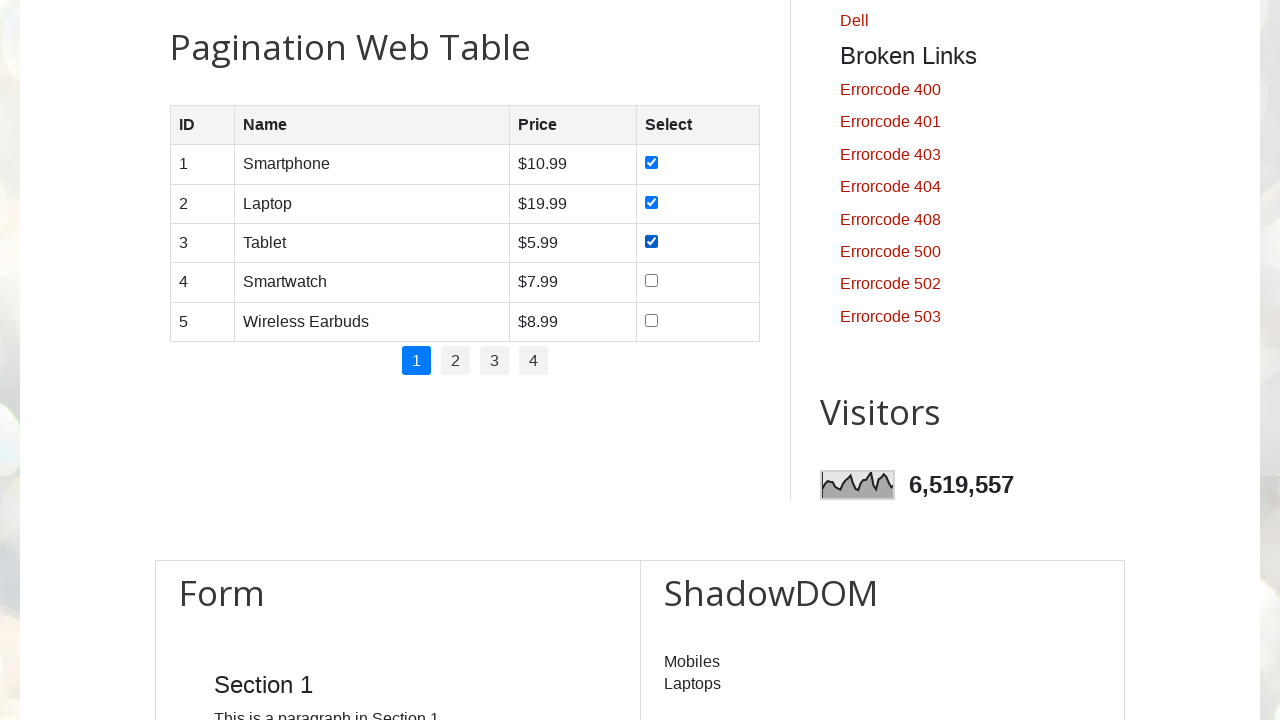

Selected checkbox 11 at (651, 281) on (//input[@type='checkbox'])[11]
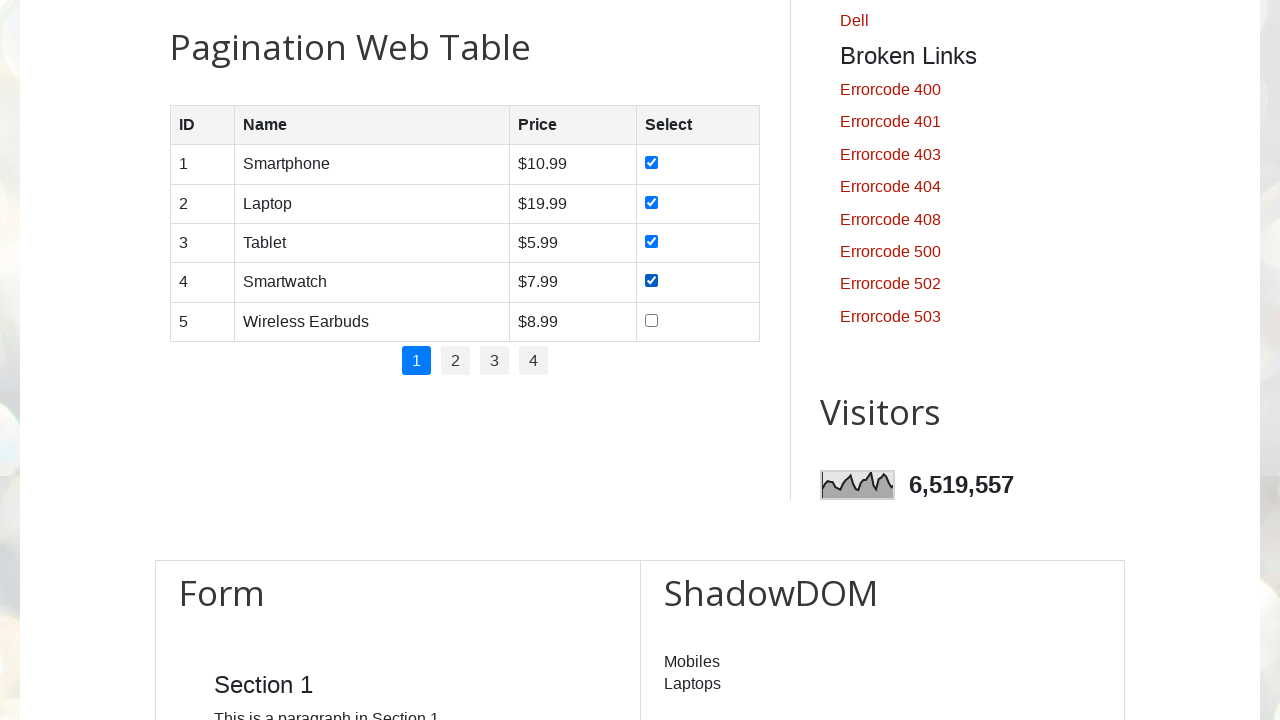

Located checkbox 12
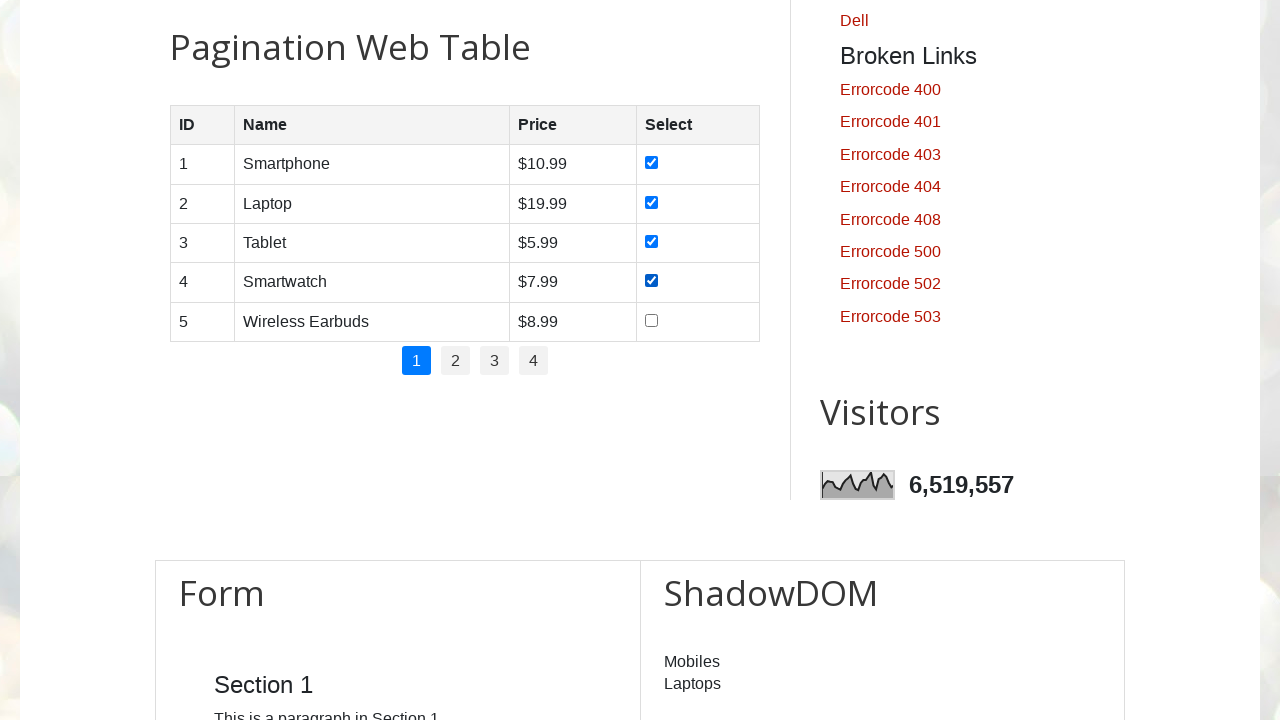

Selected checkbox 12 at (651, 320) on (//input[@type='checkbox'])[12]
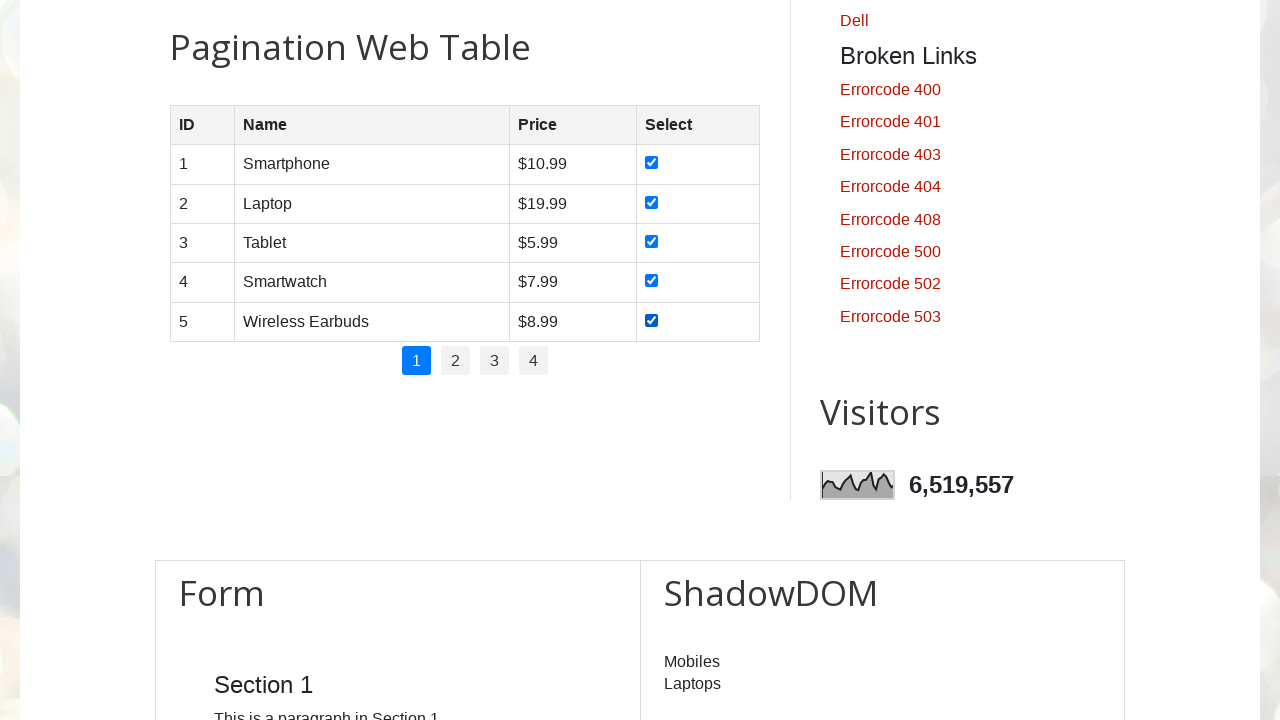

Re-fetched pagination elements for page 2
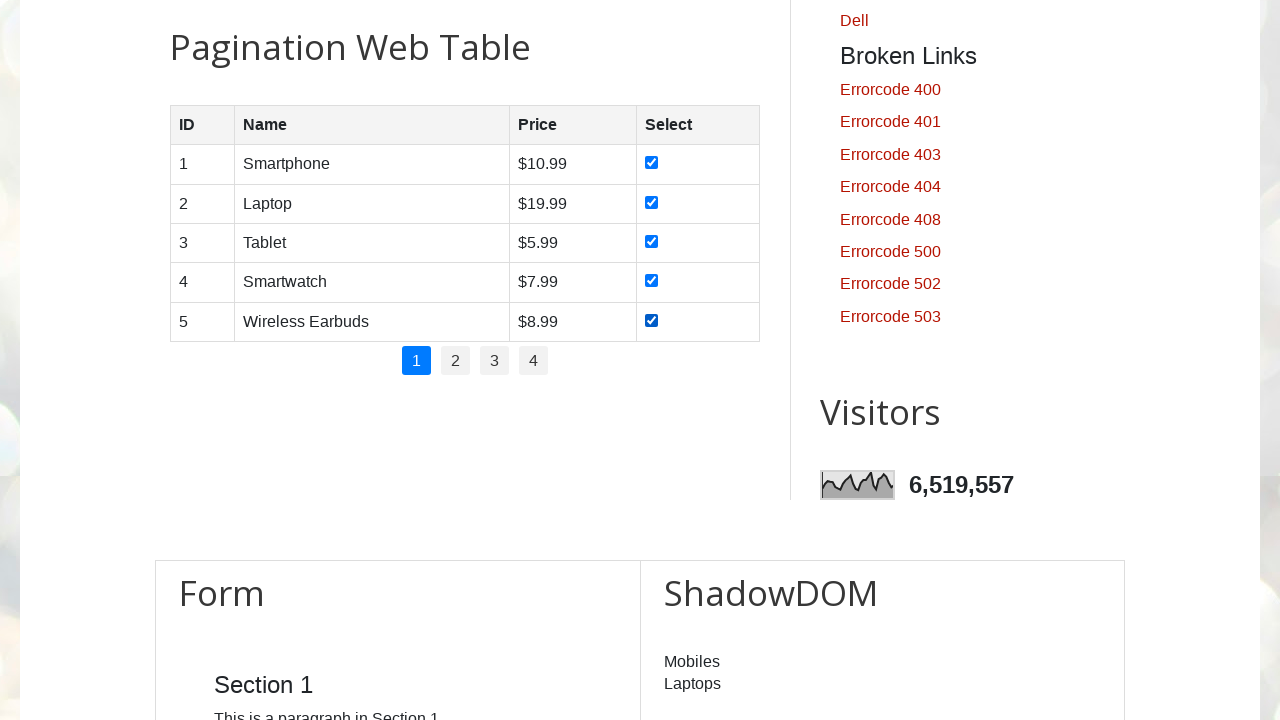

Identified page 2 element
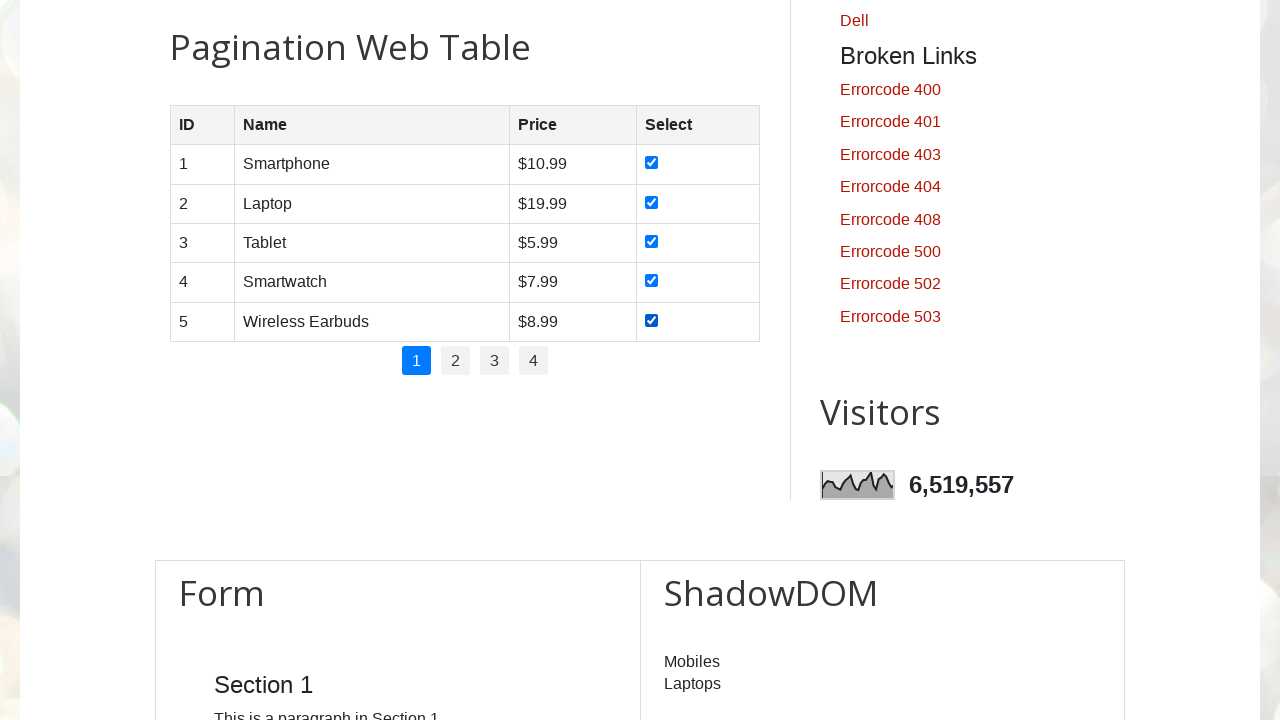

Clicked on page 2 at (456, 361) on xpath=//div[@class='main-outer']//li >> nth=1
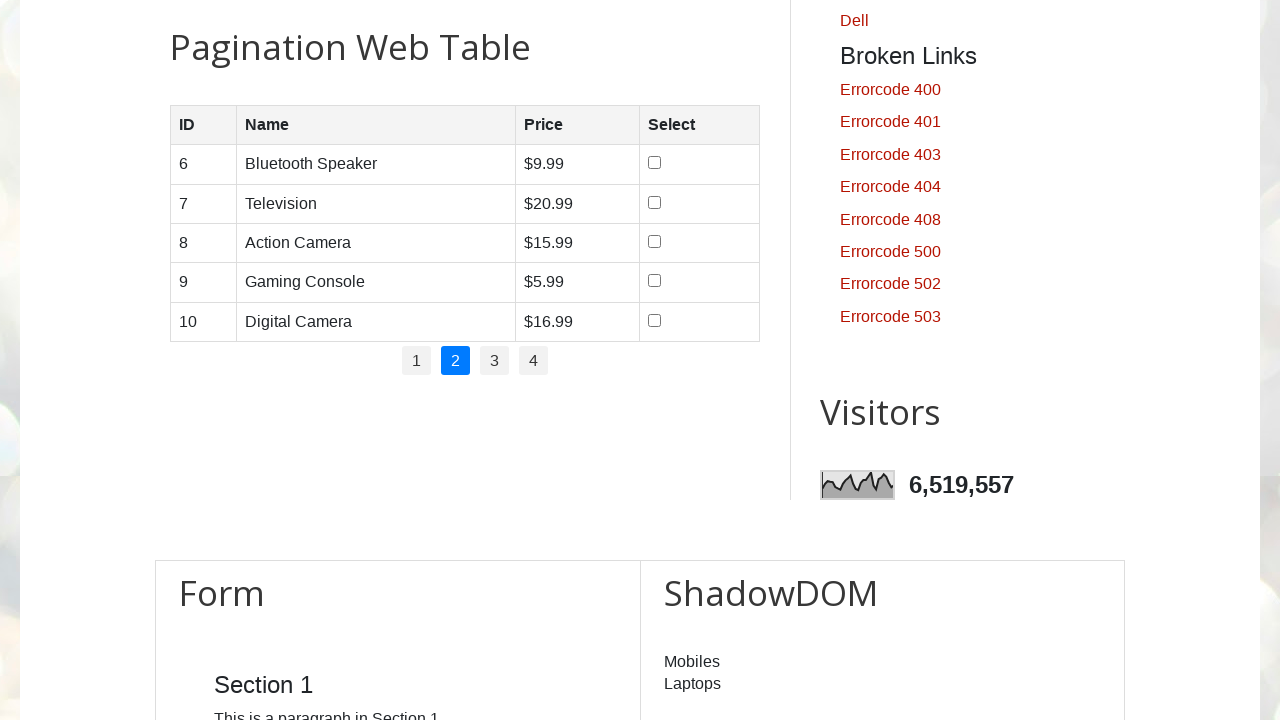

Waited for page 2 to load (2000ms timeout)
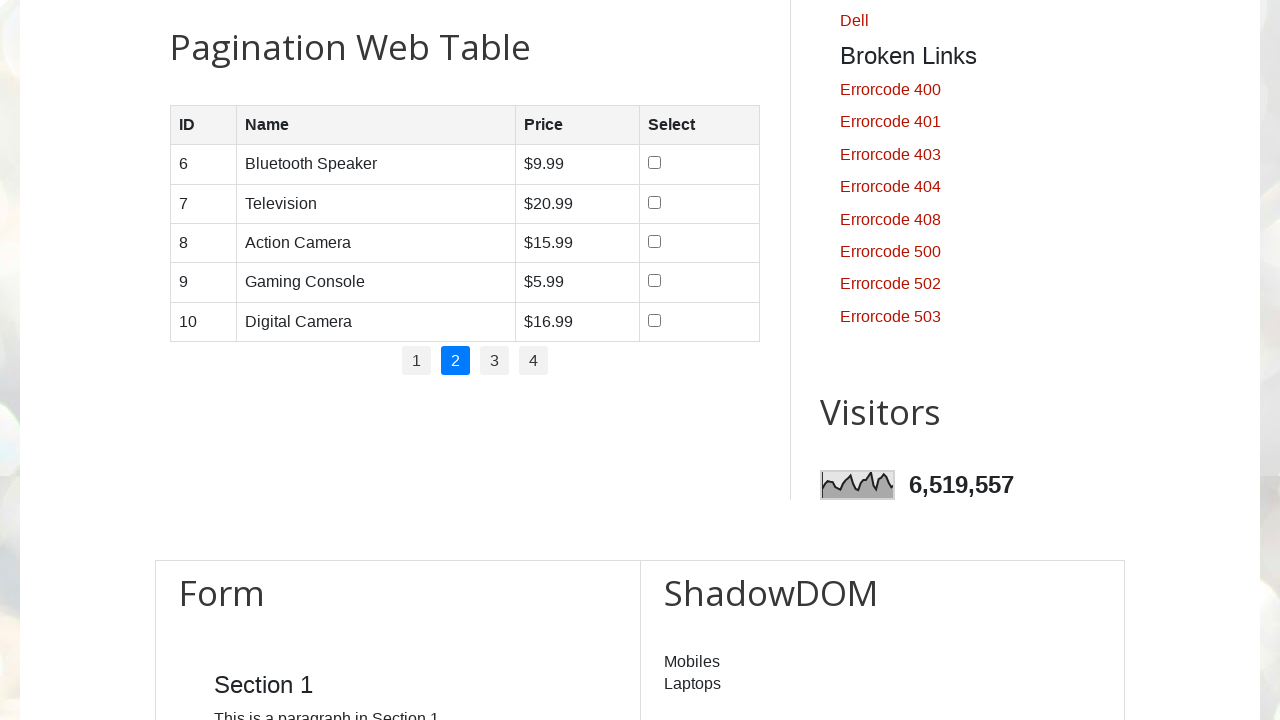

Located checkbox 8
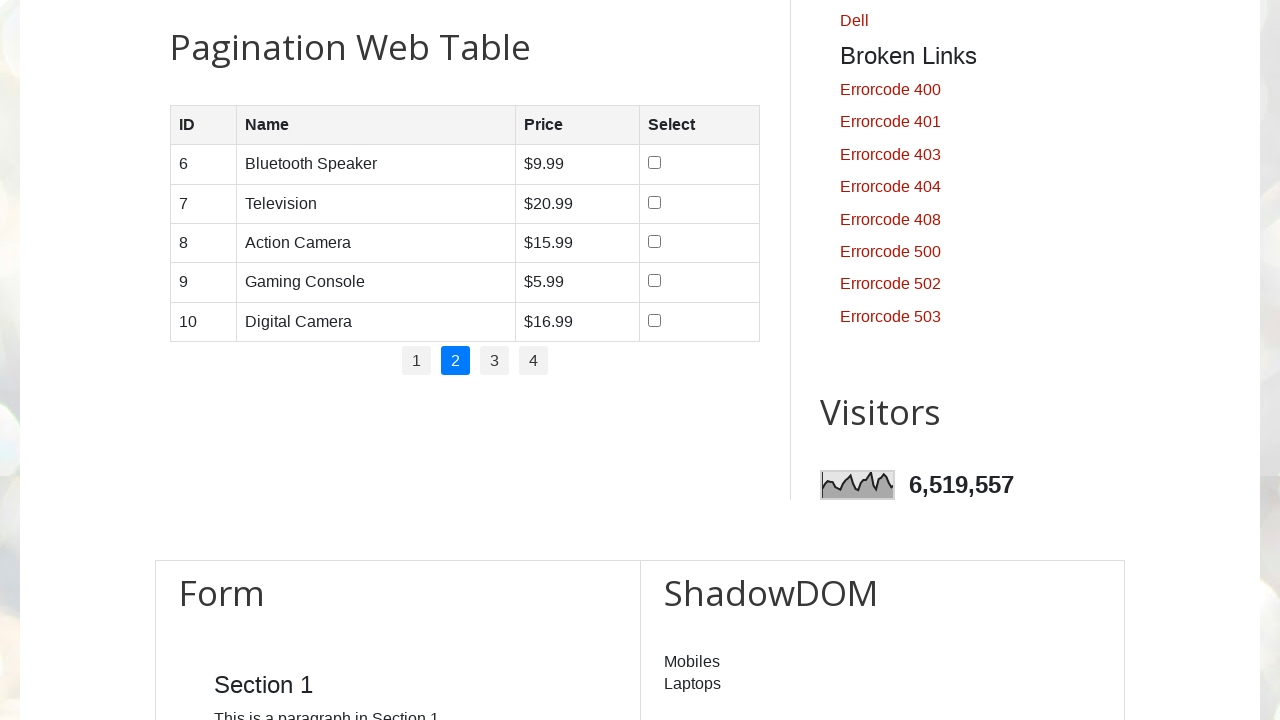

Selected checkbox 8 at (654, 163) on (//input[@type='checkbox'])[8]
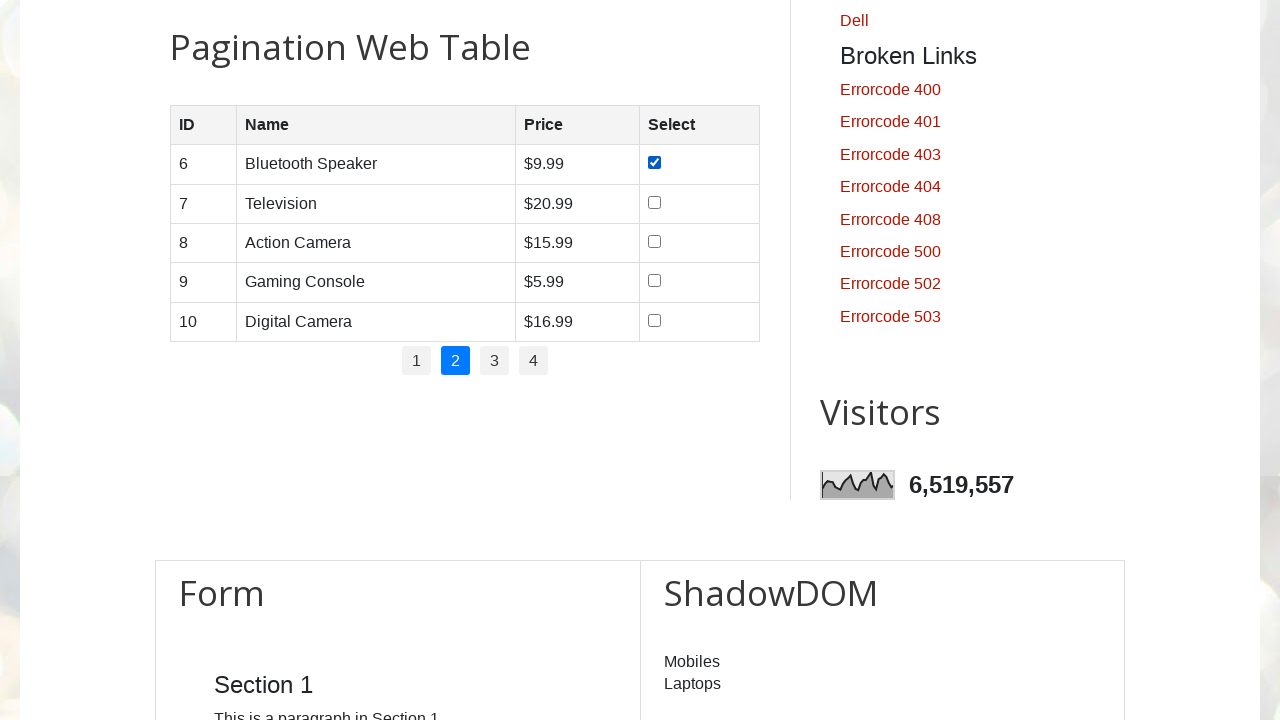

Located checkbox 9
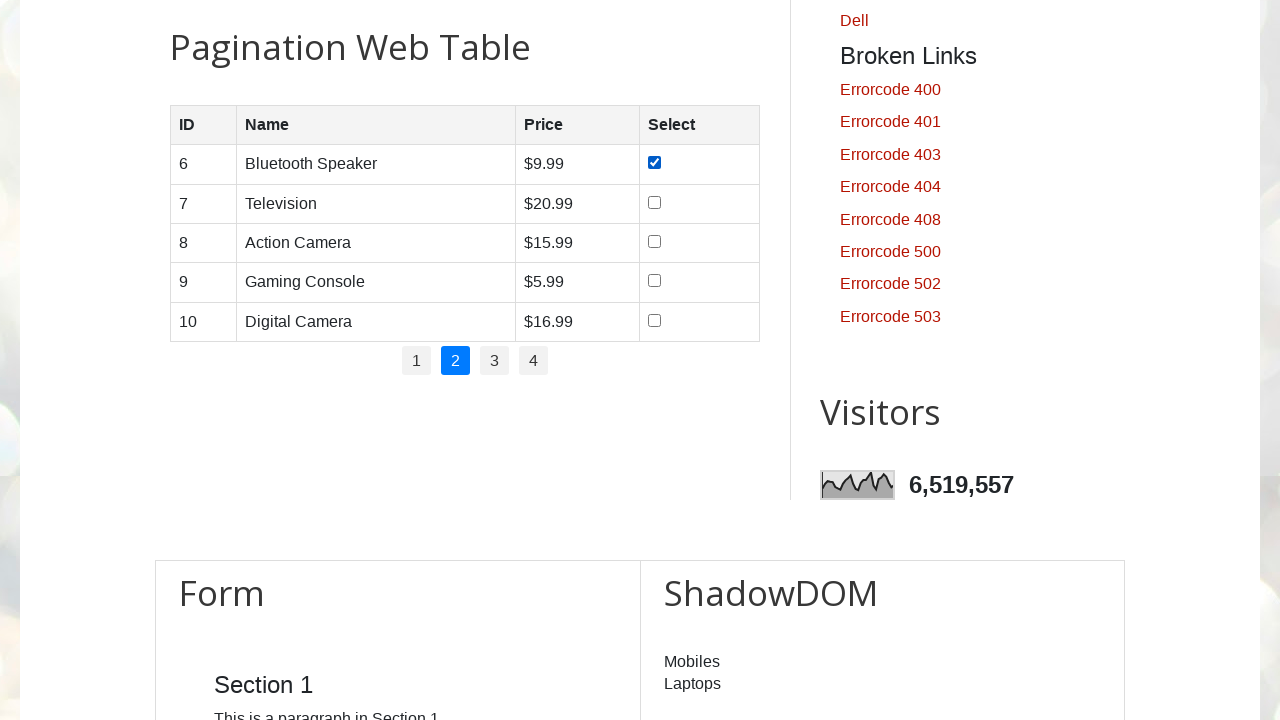

Selected checkbox 9 at (654, 202) on (//input[@type='checkbox'])[9]
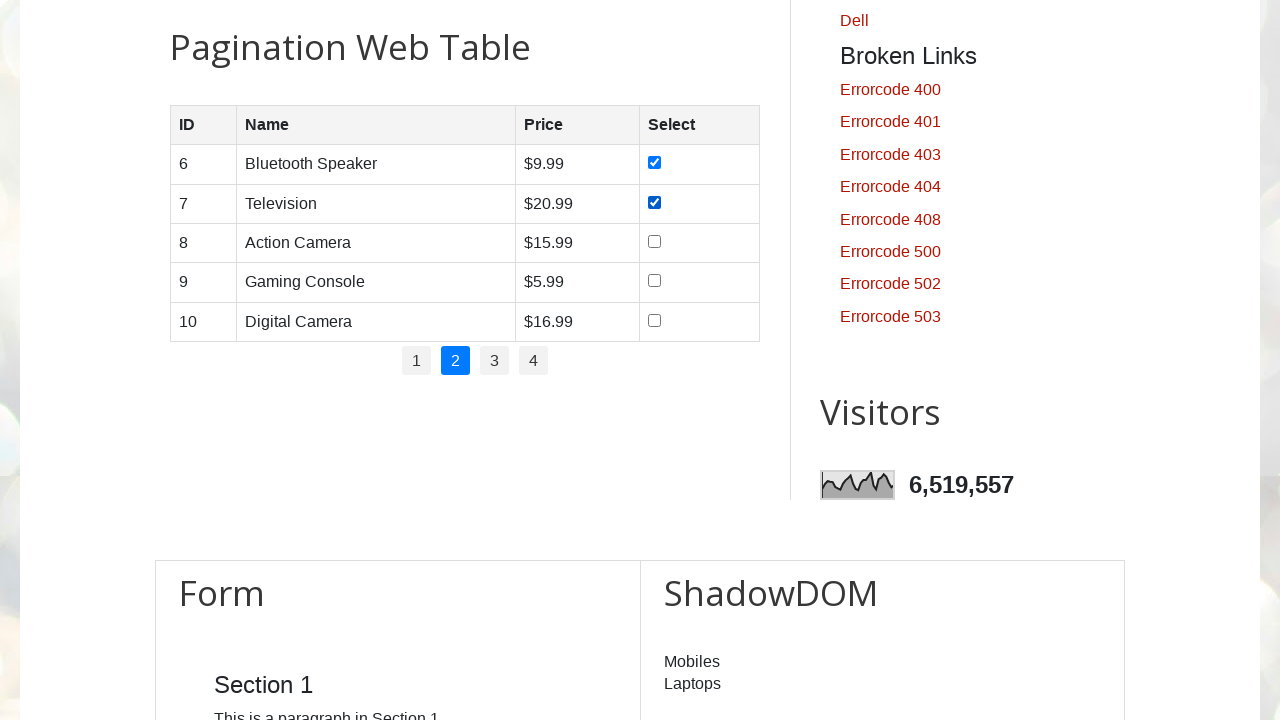

Located checkbox 10
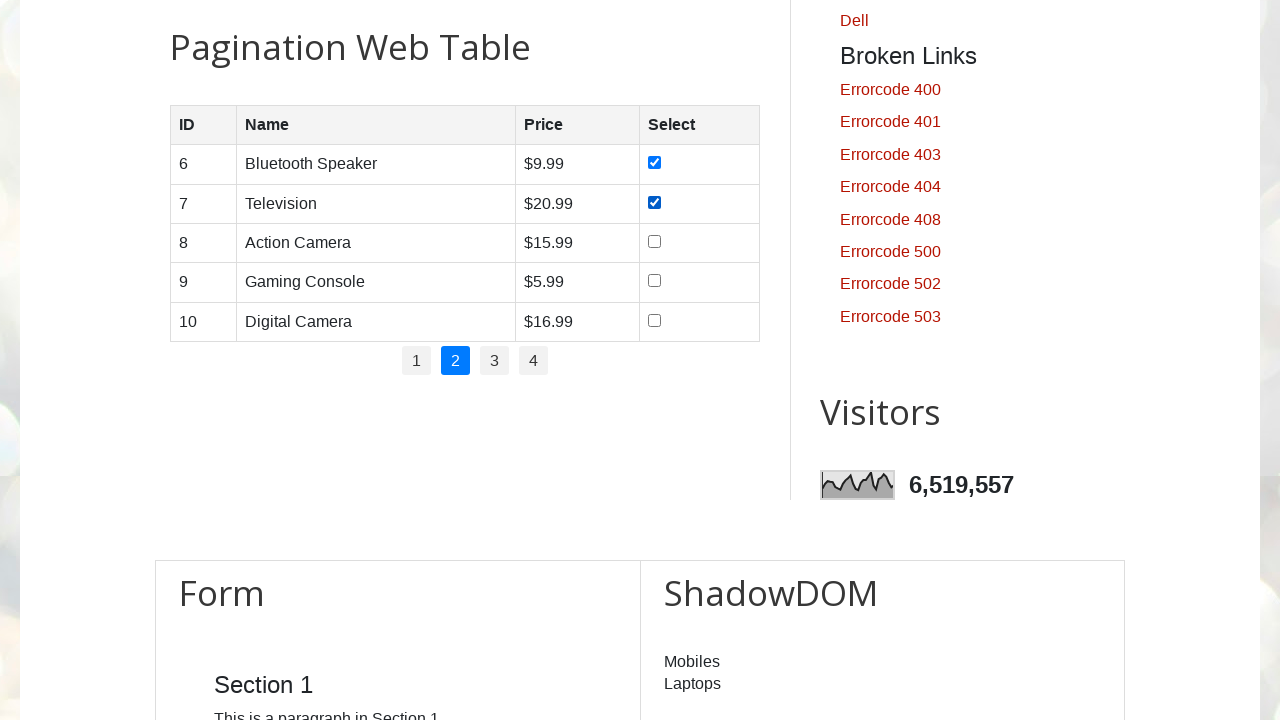

Selected checkbox 10 at (654, 241) on (//input[@type='checkbox'])[10]
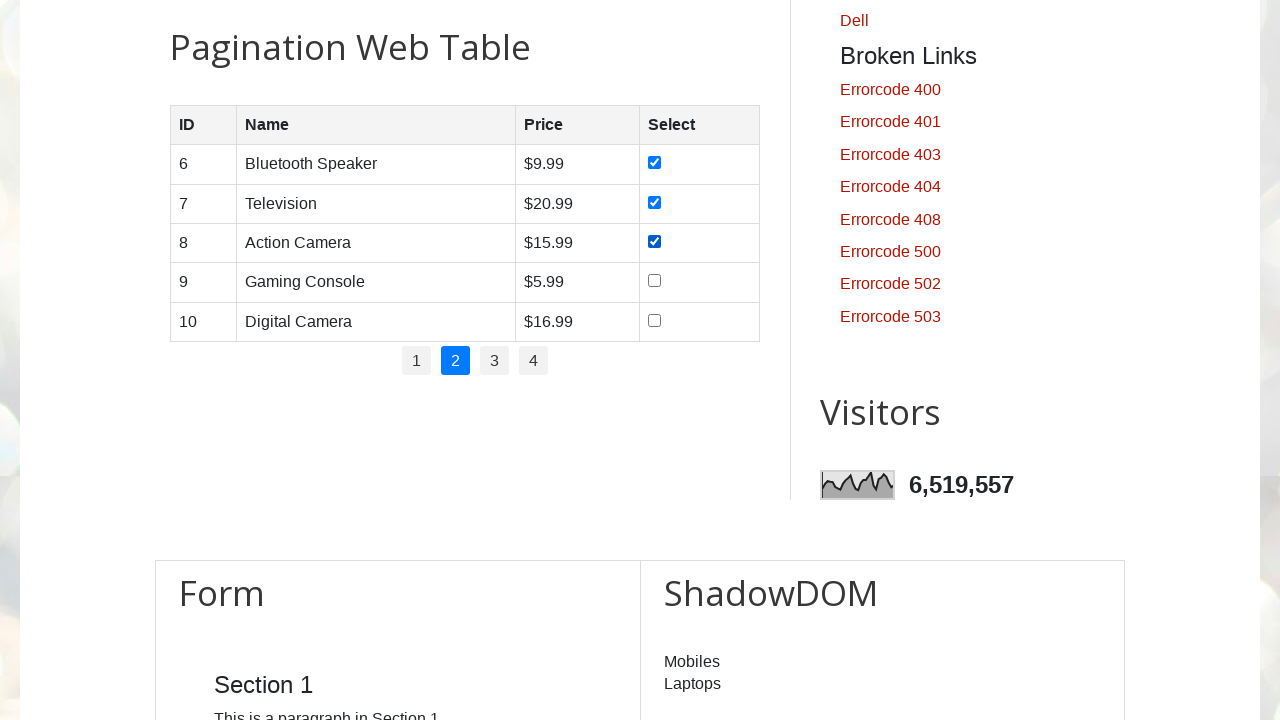

Located checkbox 11
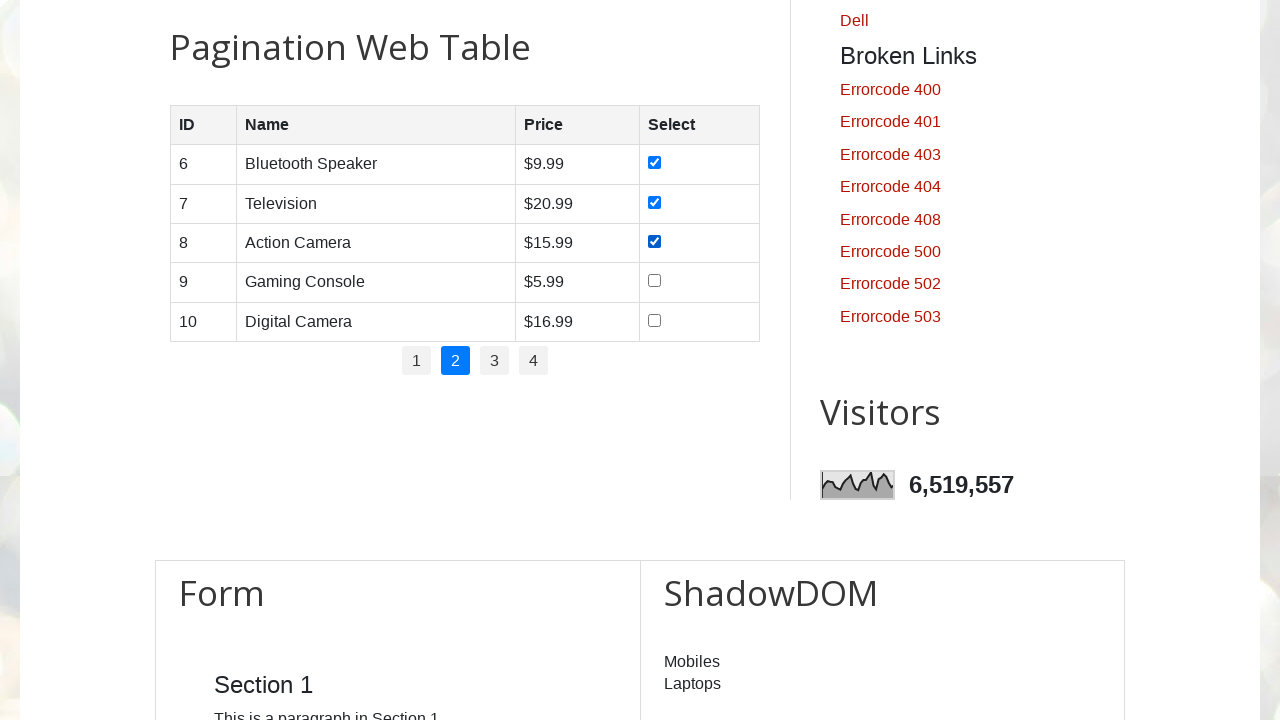

Selected checkbox 11 at (654, 281) on (//input[@type='checkbox'])[11]
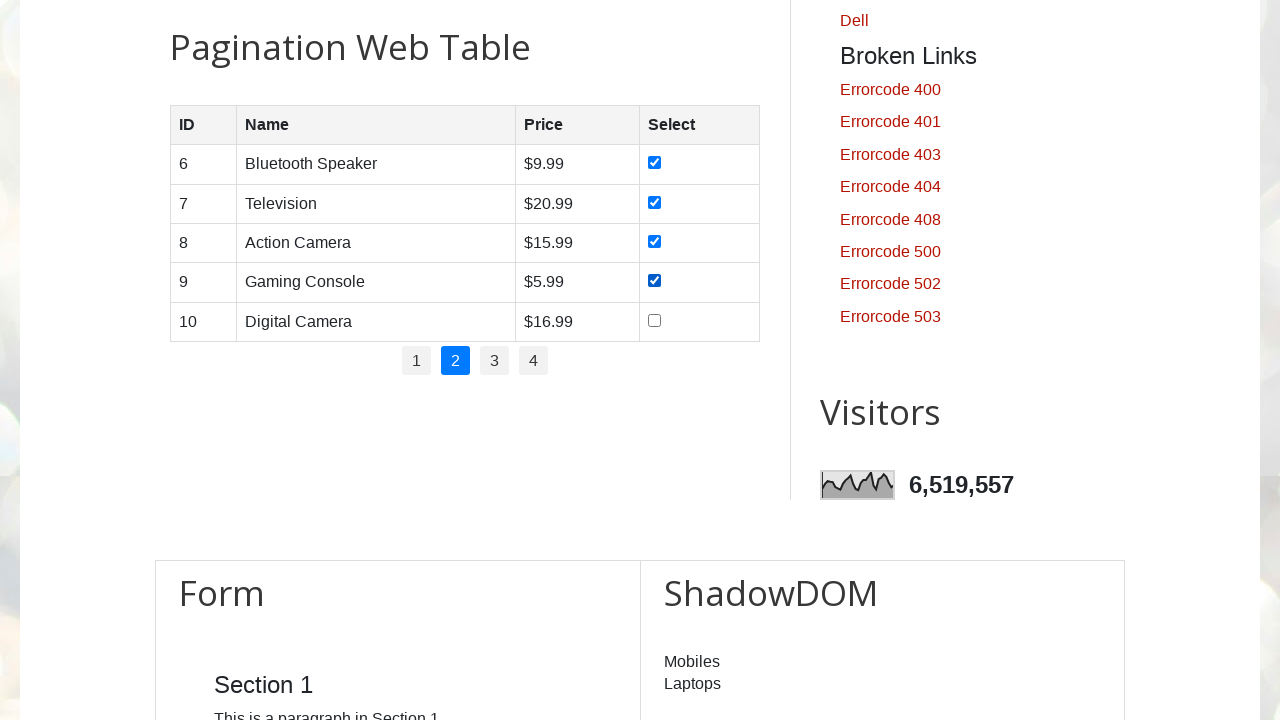

Located checkbox 12
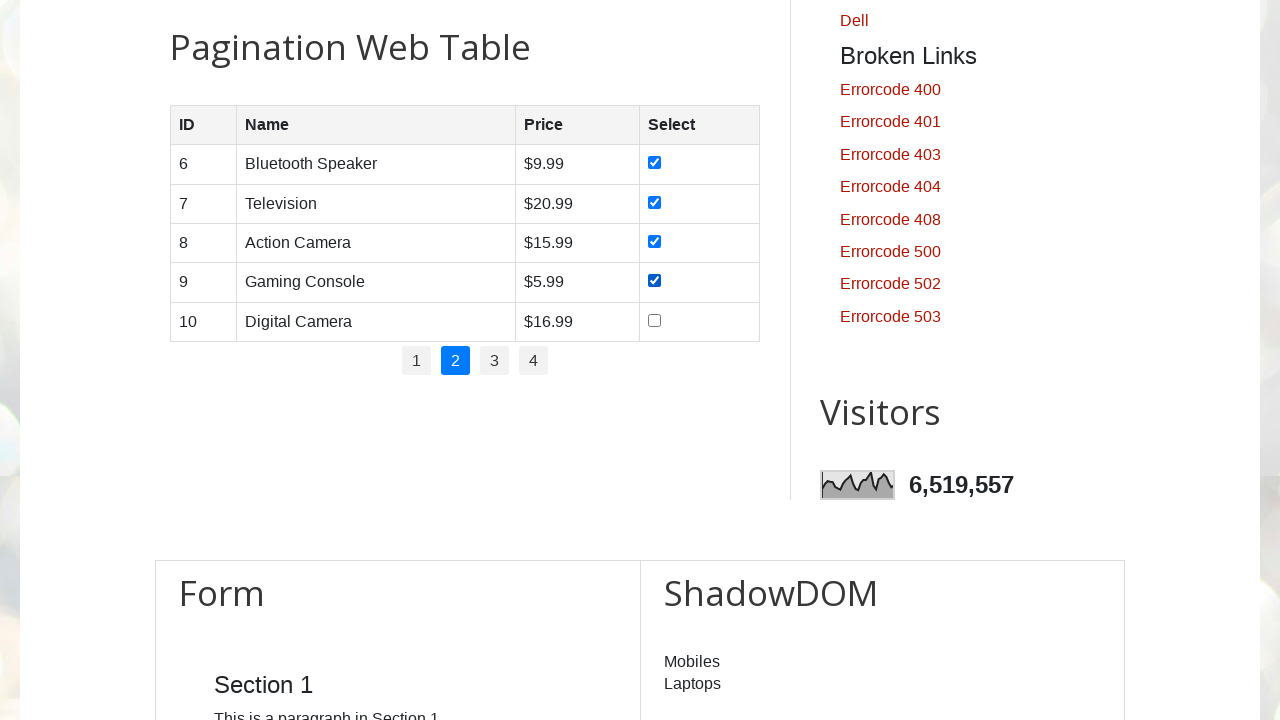

Selected checkbox 12 at (654, 320) on (//input[@type='checkbox'])[12]
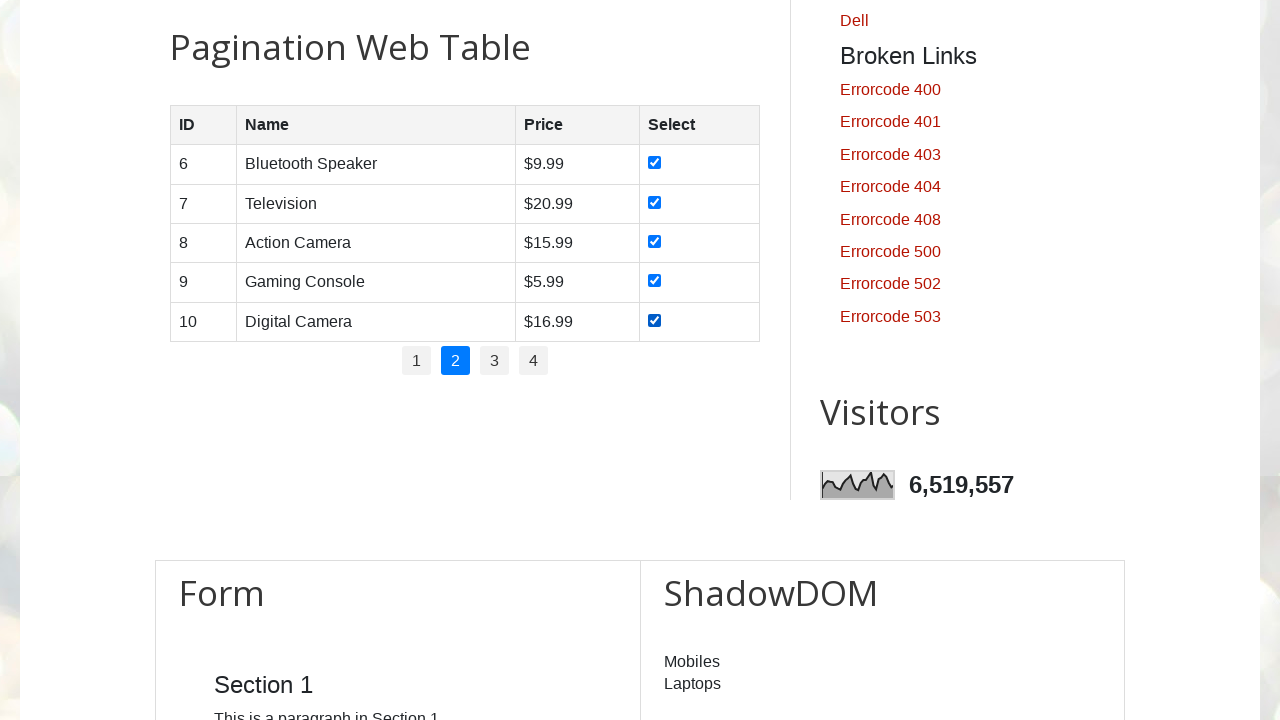

Re-fetched pagination elements for page 3
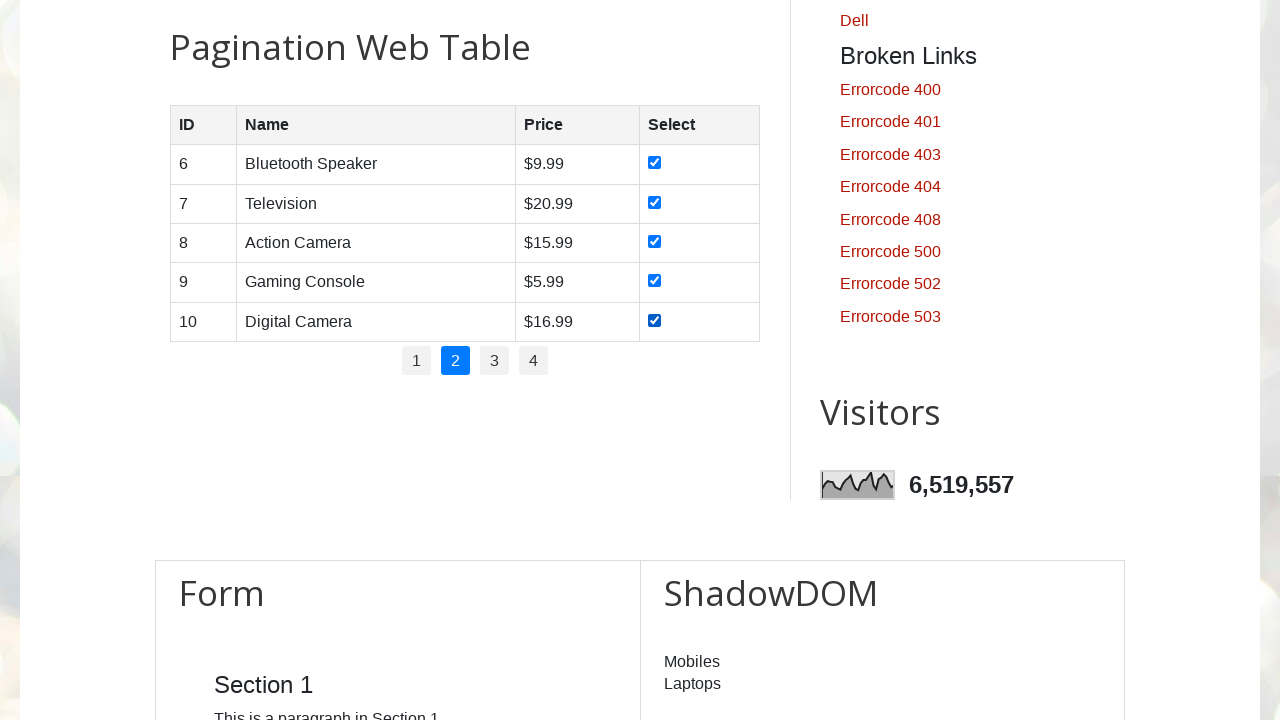

Identified page 3 element
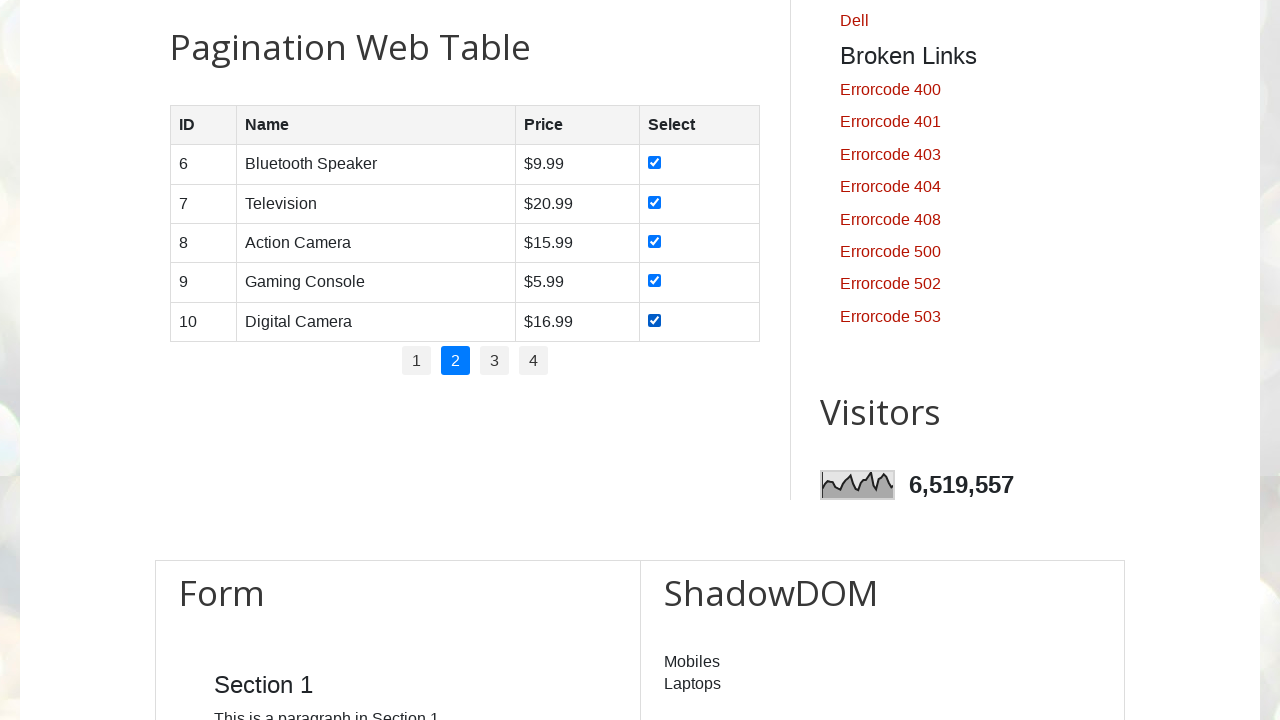

Clicked on page 3 at (494, 361) on xpath=//div[@class='main-outer']//li >> nth=2
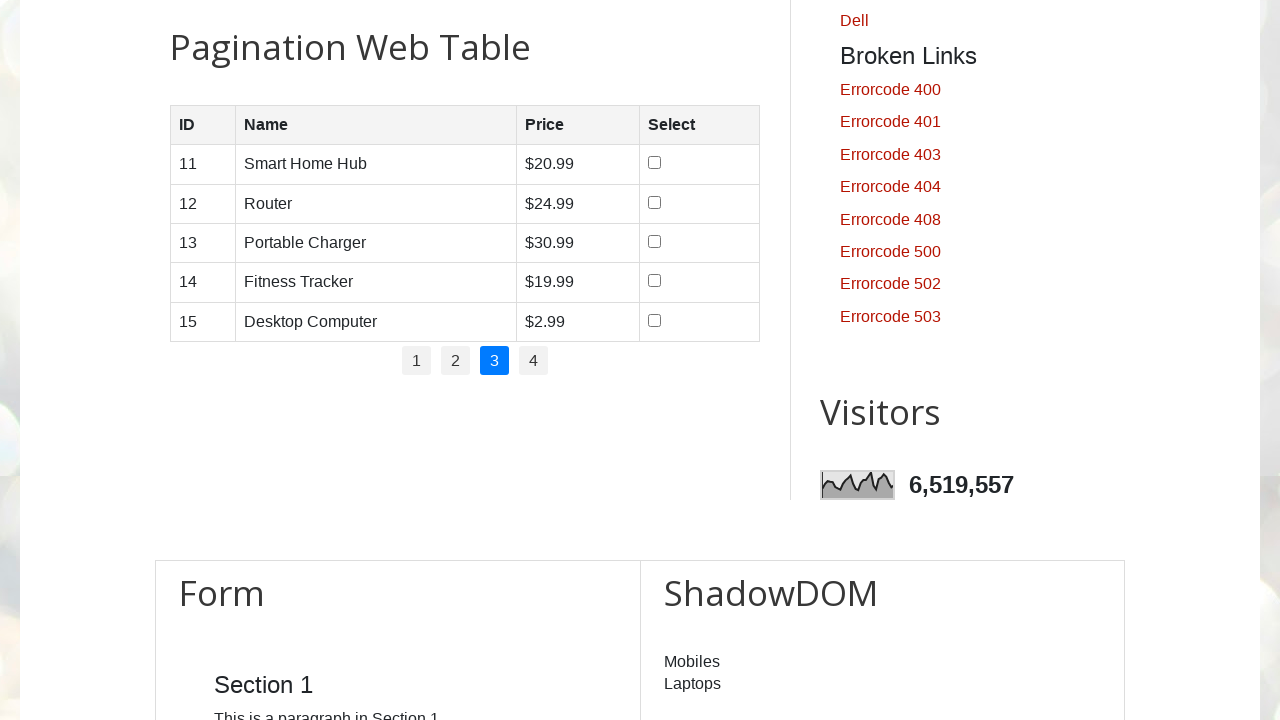

Waited for page 3 to load (2000ms timeout)
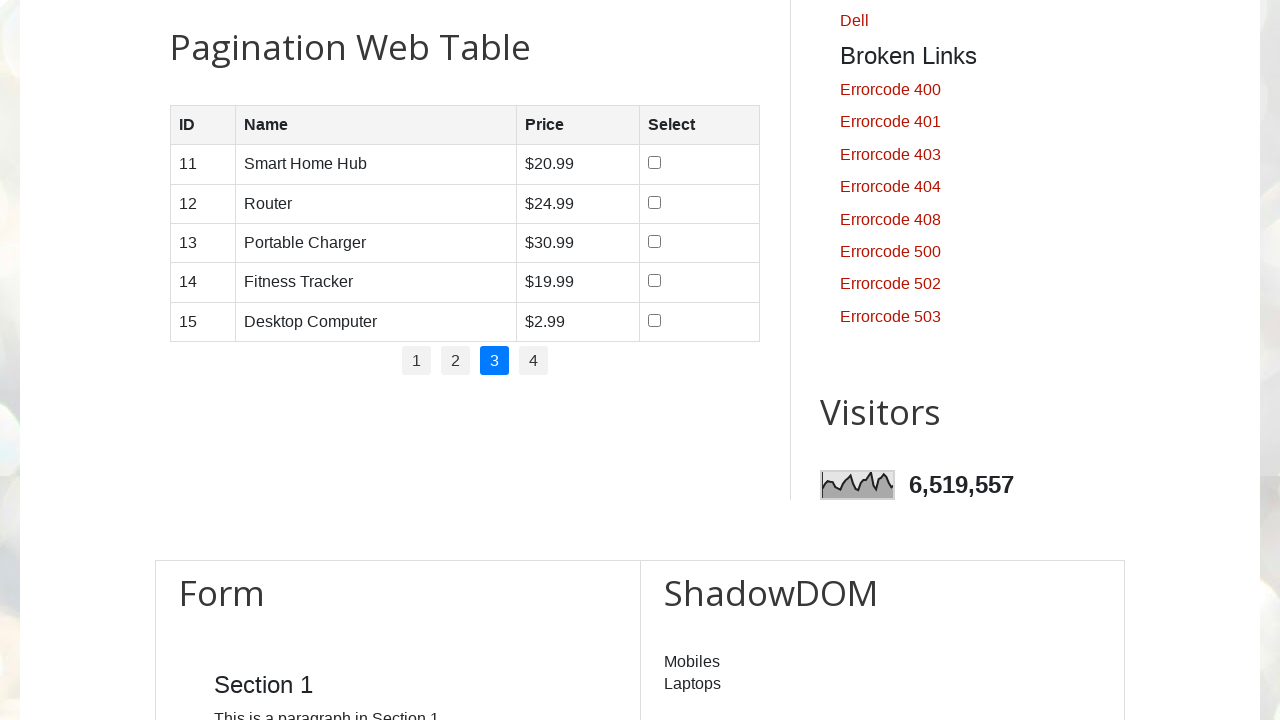

Located checkbox 8
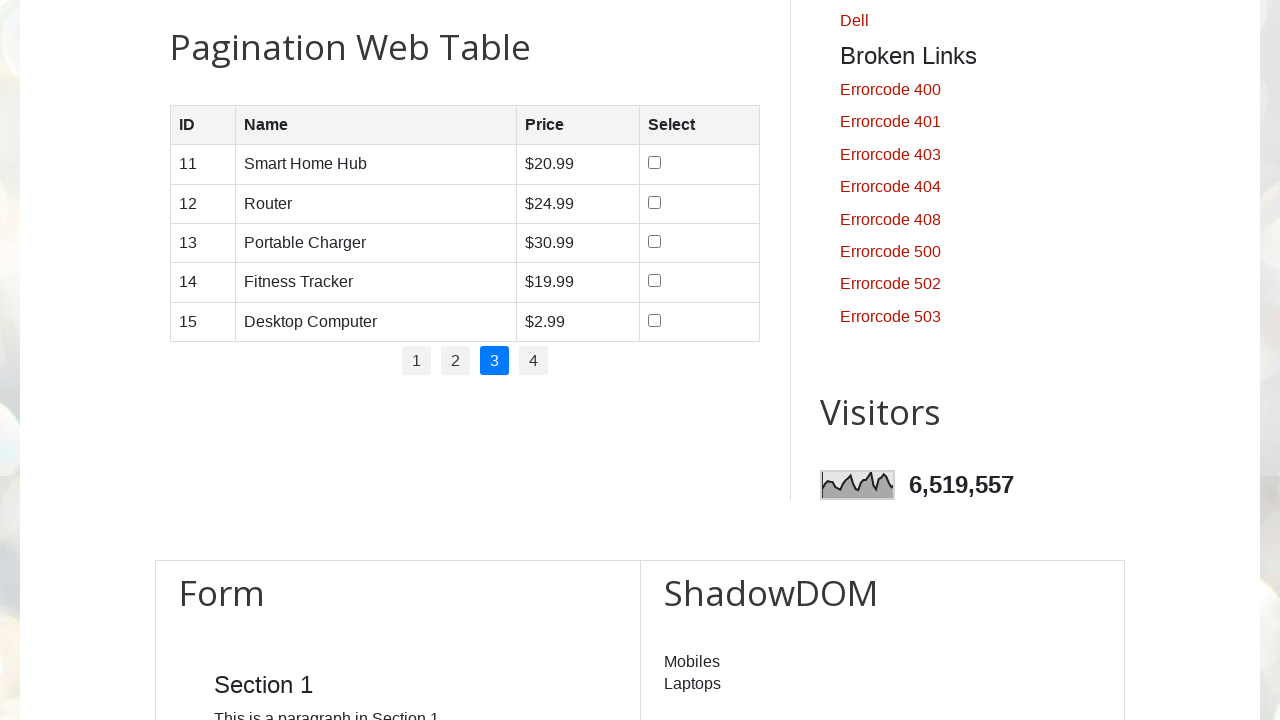

Selected checkbox 8 at (655, 163) on (//input[@type='checkbox'])[8]
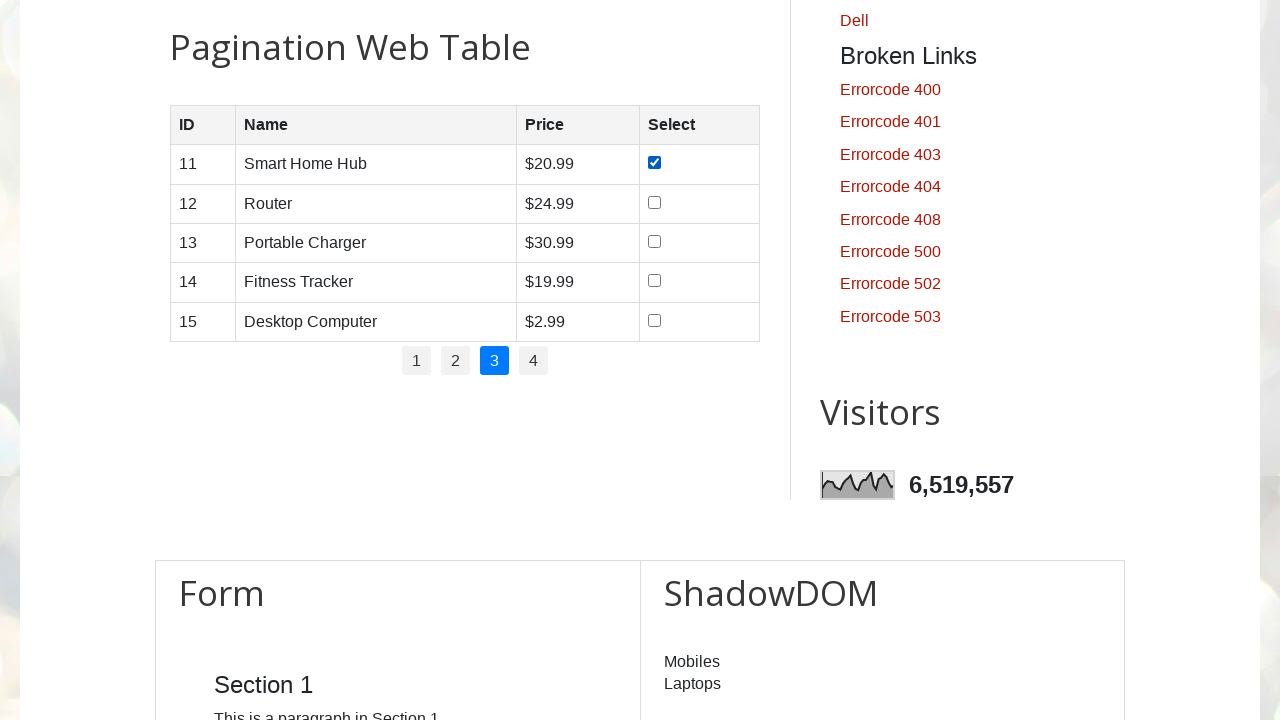

Located checkbox 9
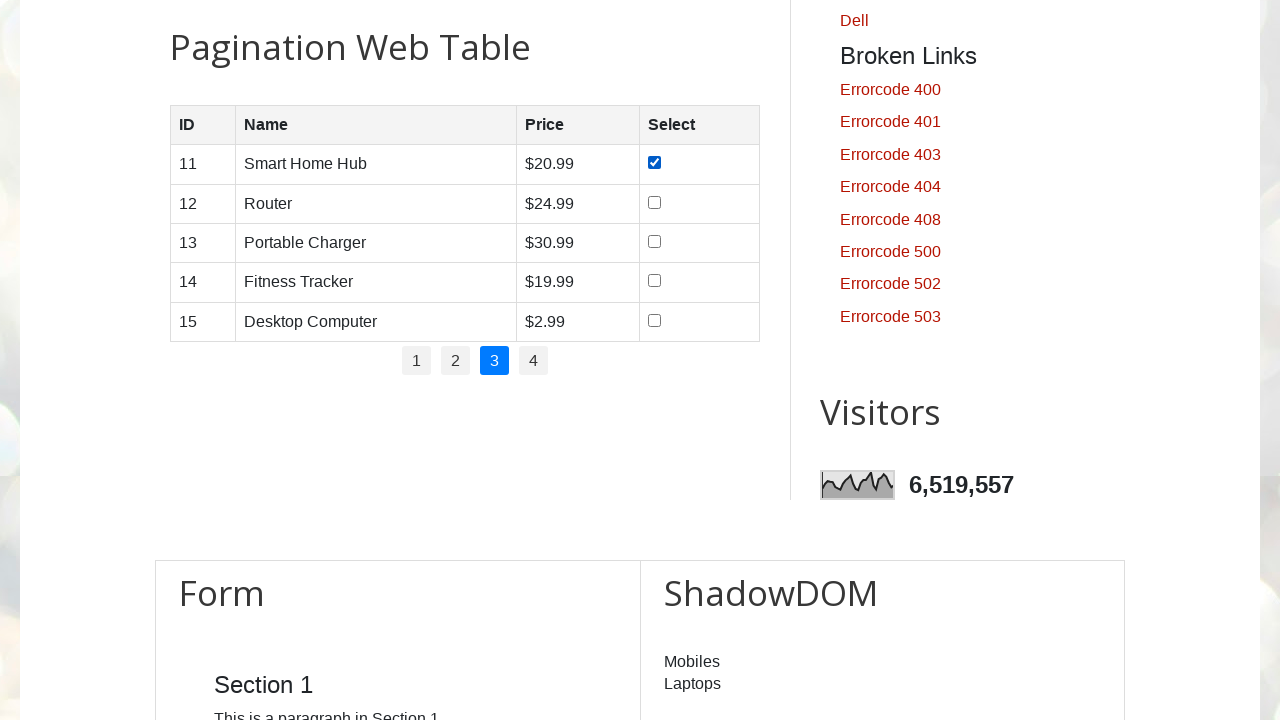

Selected checkbox 9 at (655, 202) on (//input[@type='checkbox'])[9]
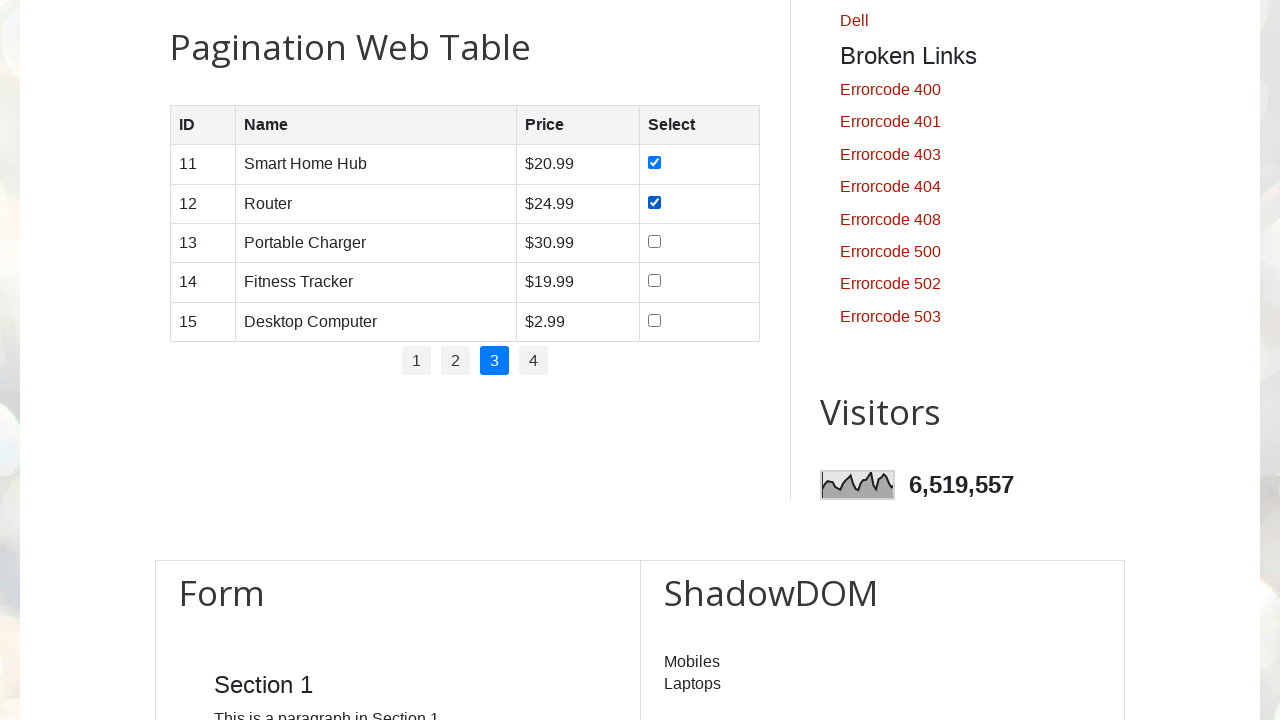

Located checkbox 10
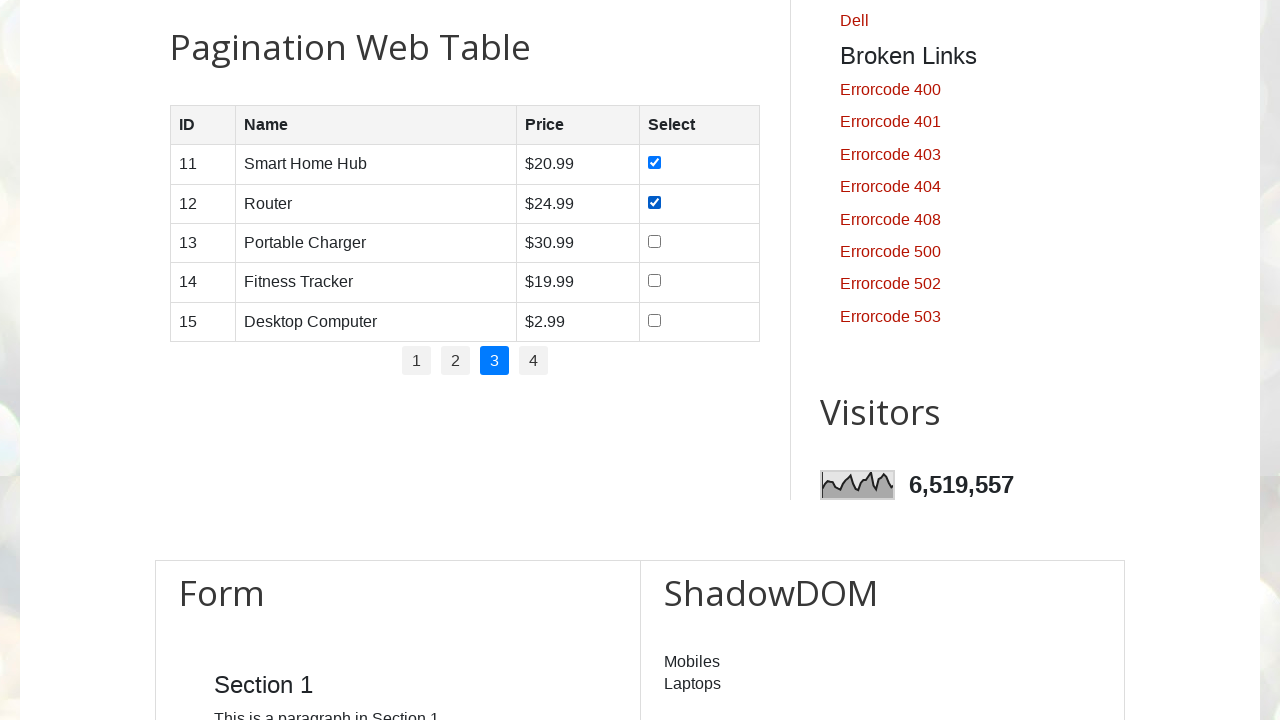

Selected checkbox 10 at (655, 241) on (//input[@type='checkbox'])[10]
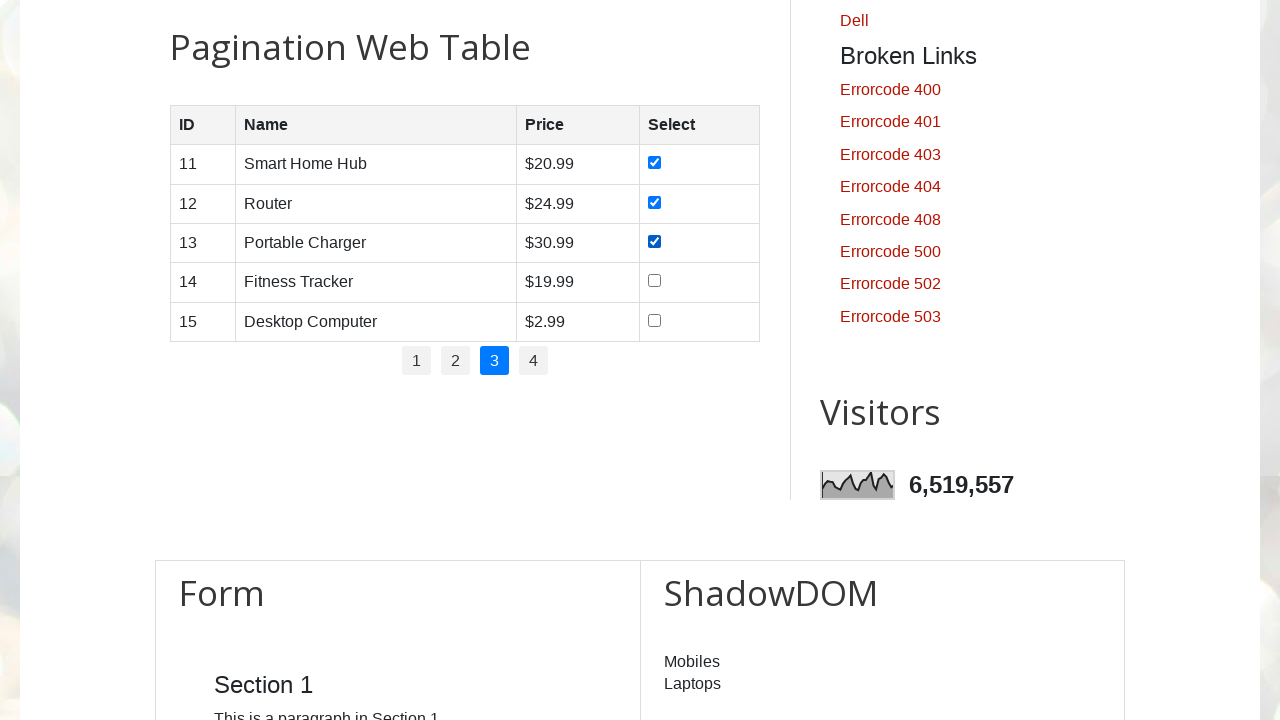

Located checkbox 11
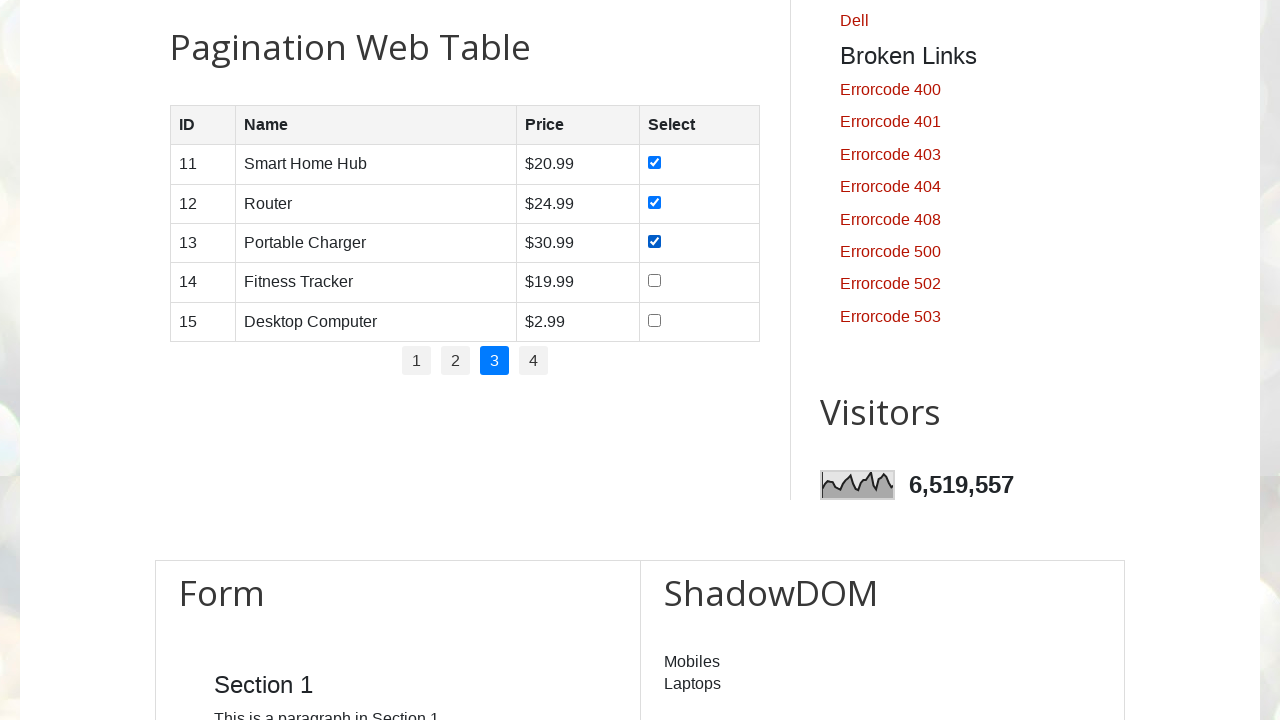

Selected checkbox 11 at (655, 281) on (//input[@type='checkbox'])[11]
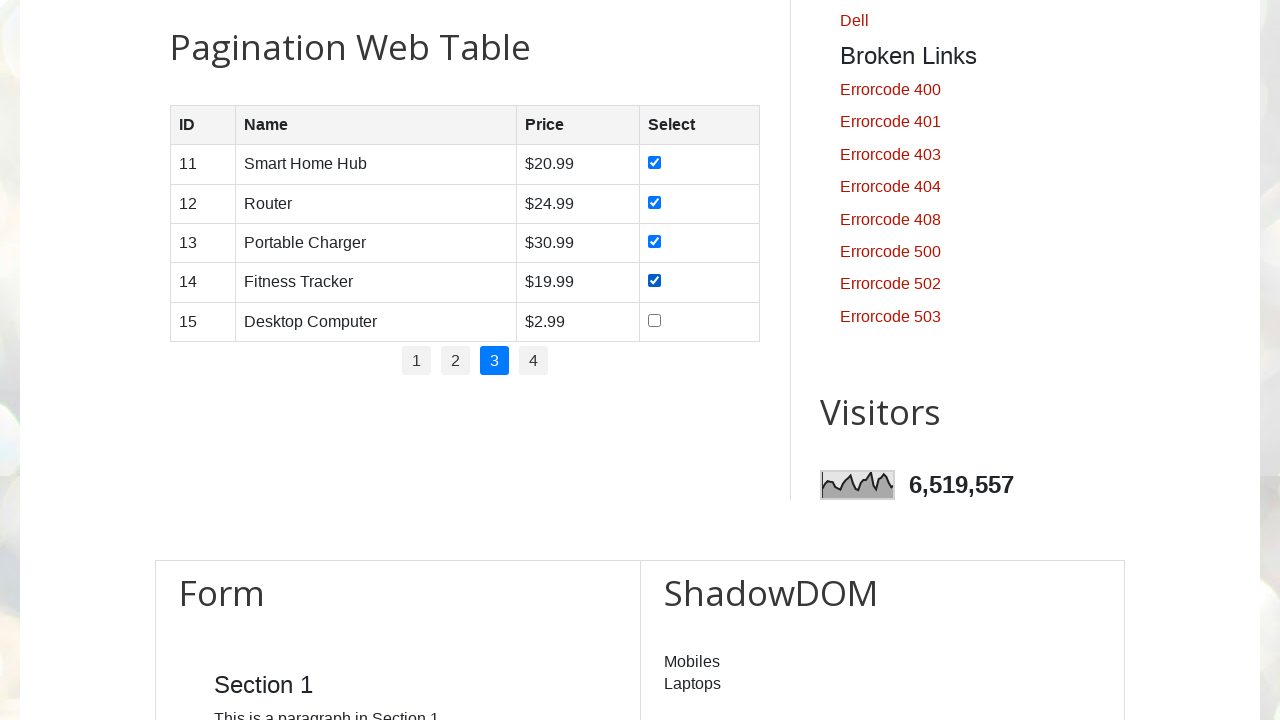

Located checkbox 12
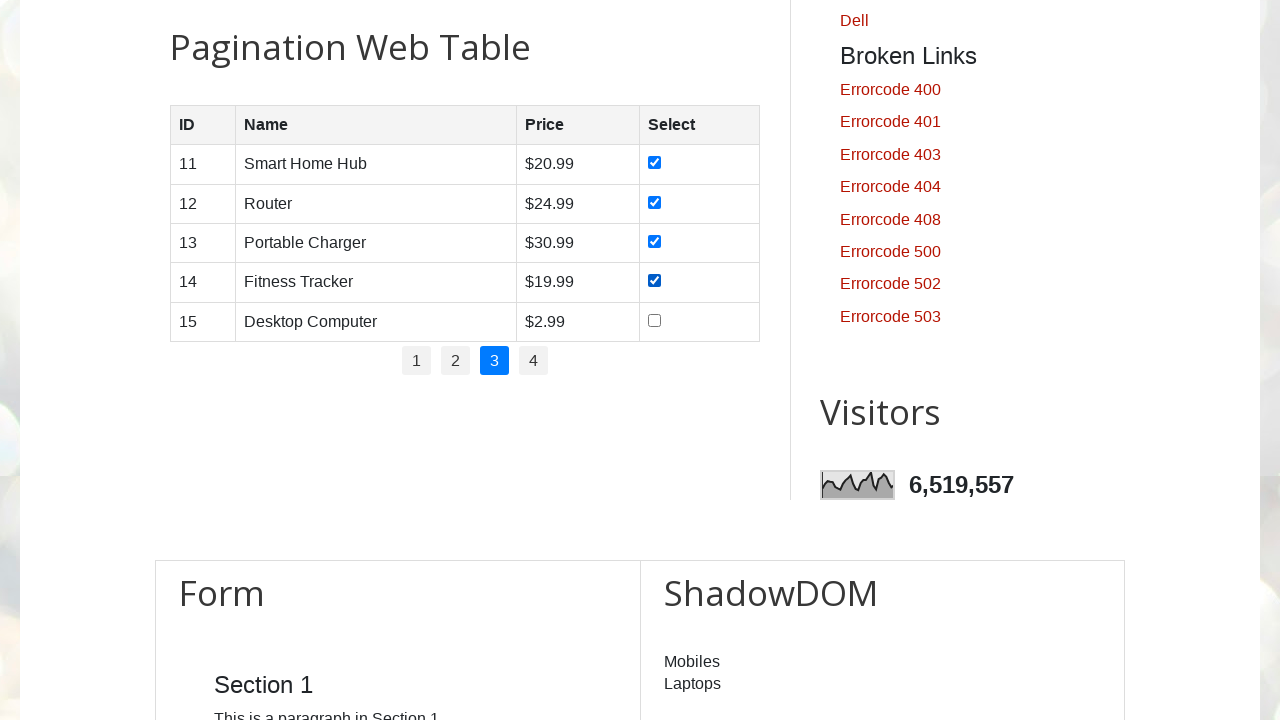

Selected checkbox 12 at (655, 320) on (//input[@type='checkbox'])[12]
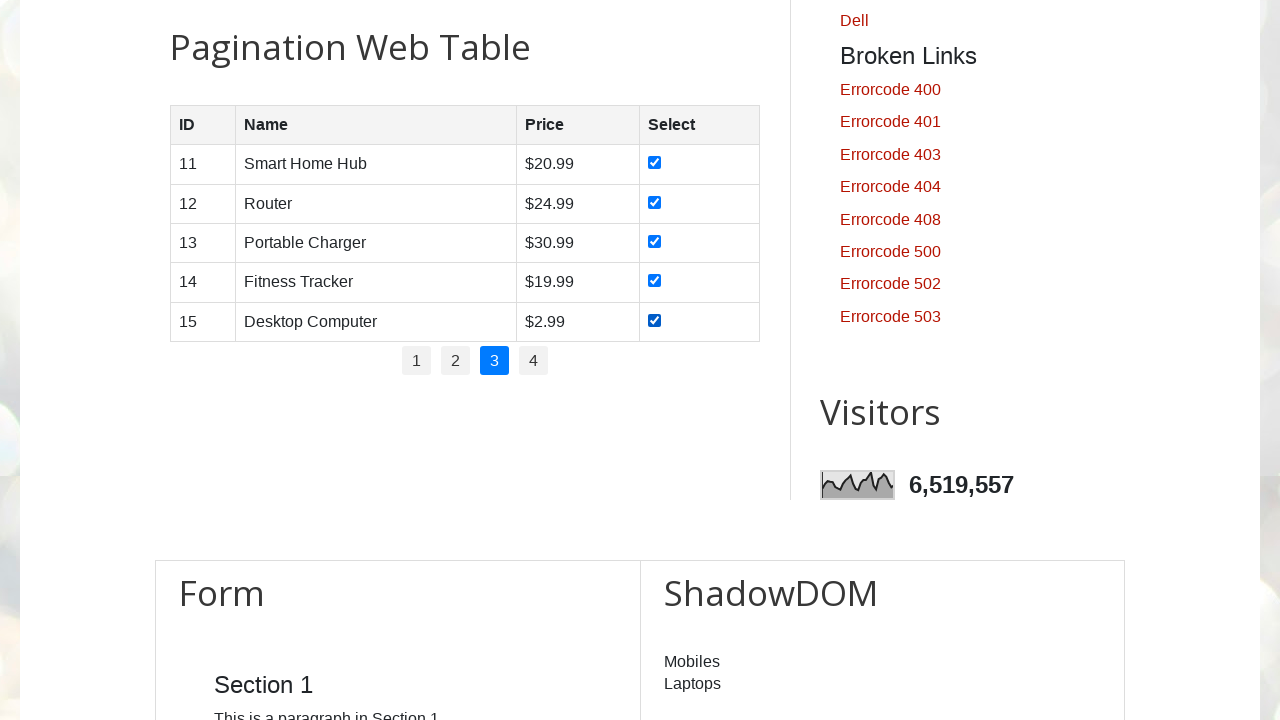

Re-fetched pagination elements for page 4
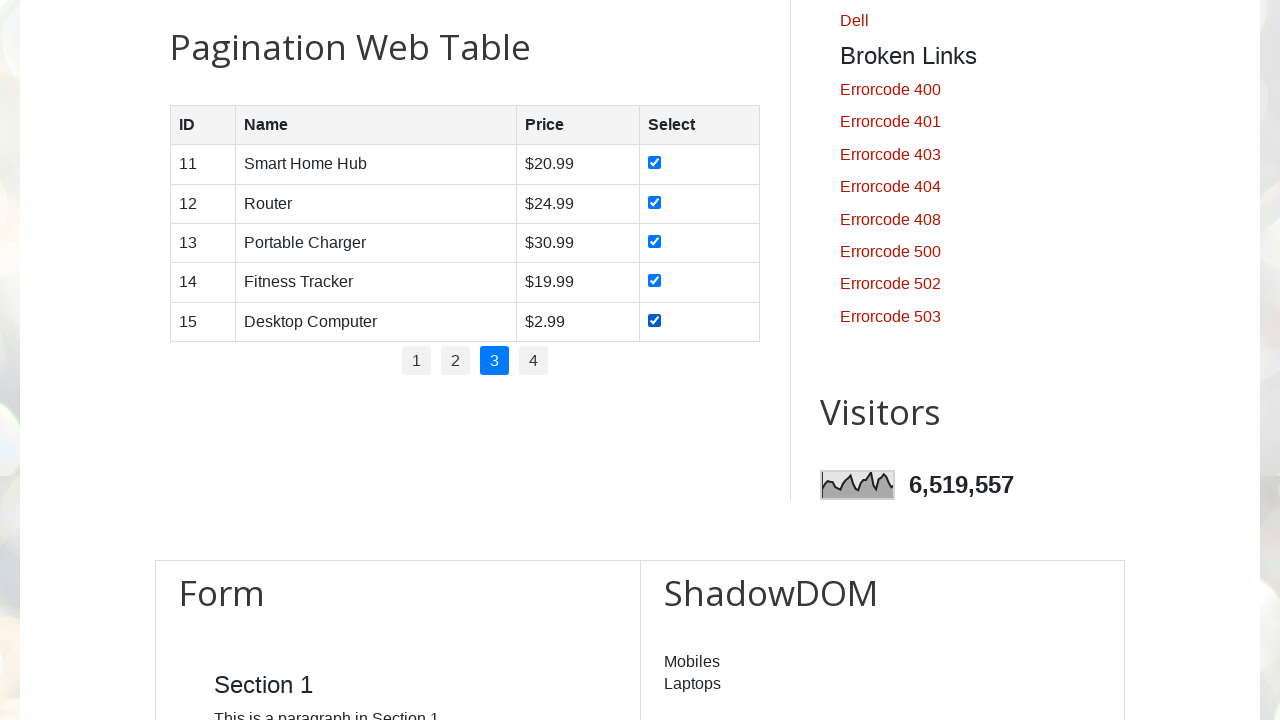

Identified page 4 element
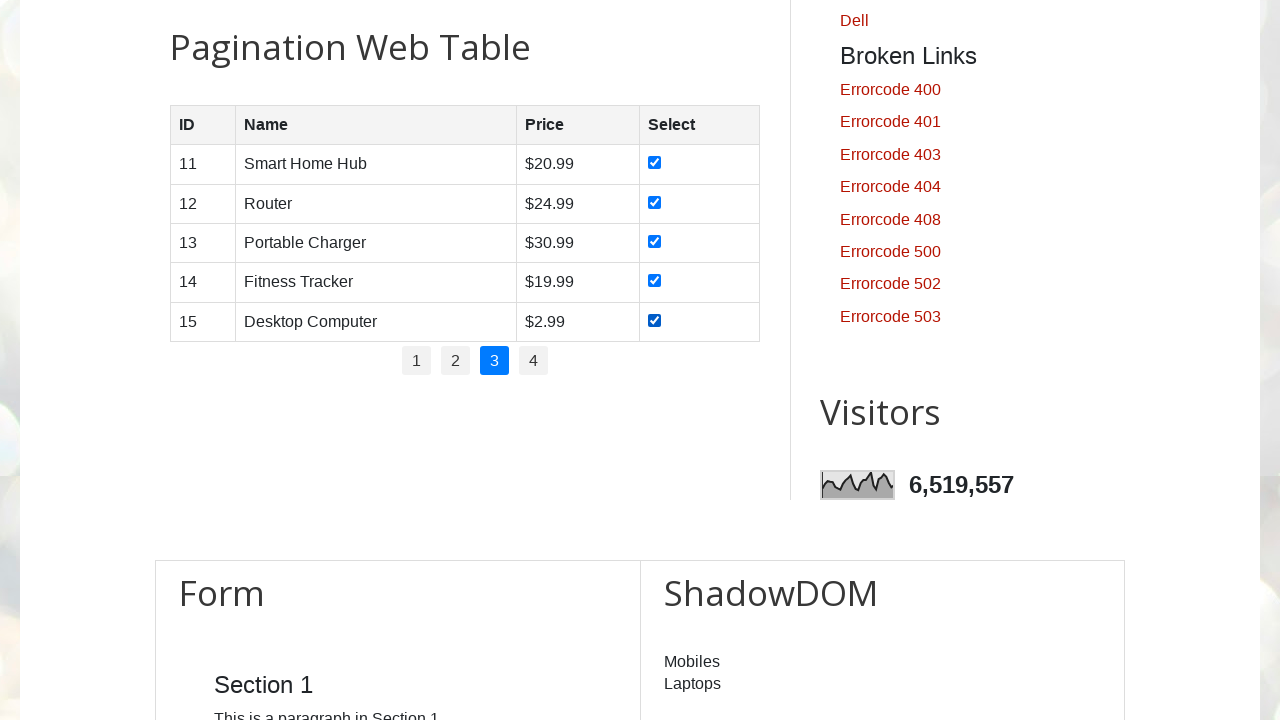

Clicked on page 4 at (534, 361) on xpath=//div[@class='main-outer']//li >> nth=3
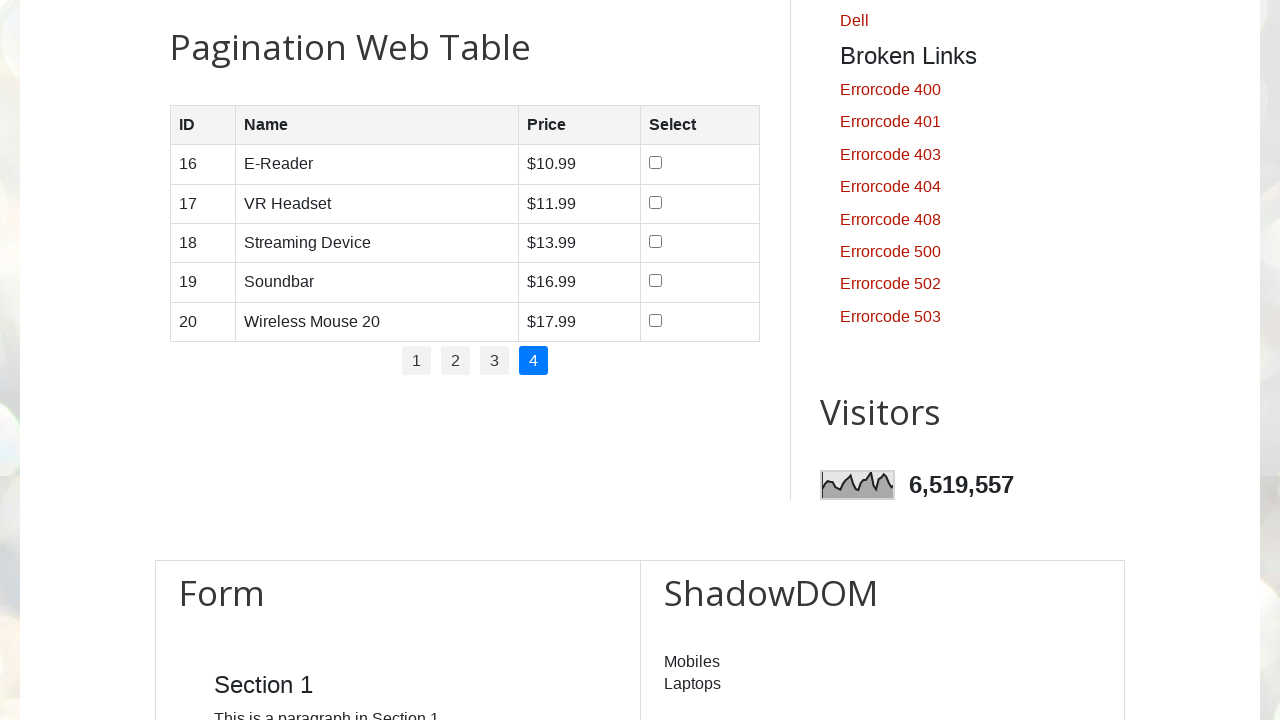

Waited for page 4 to load (2000ms timeout)
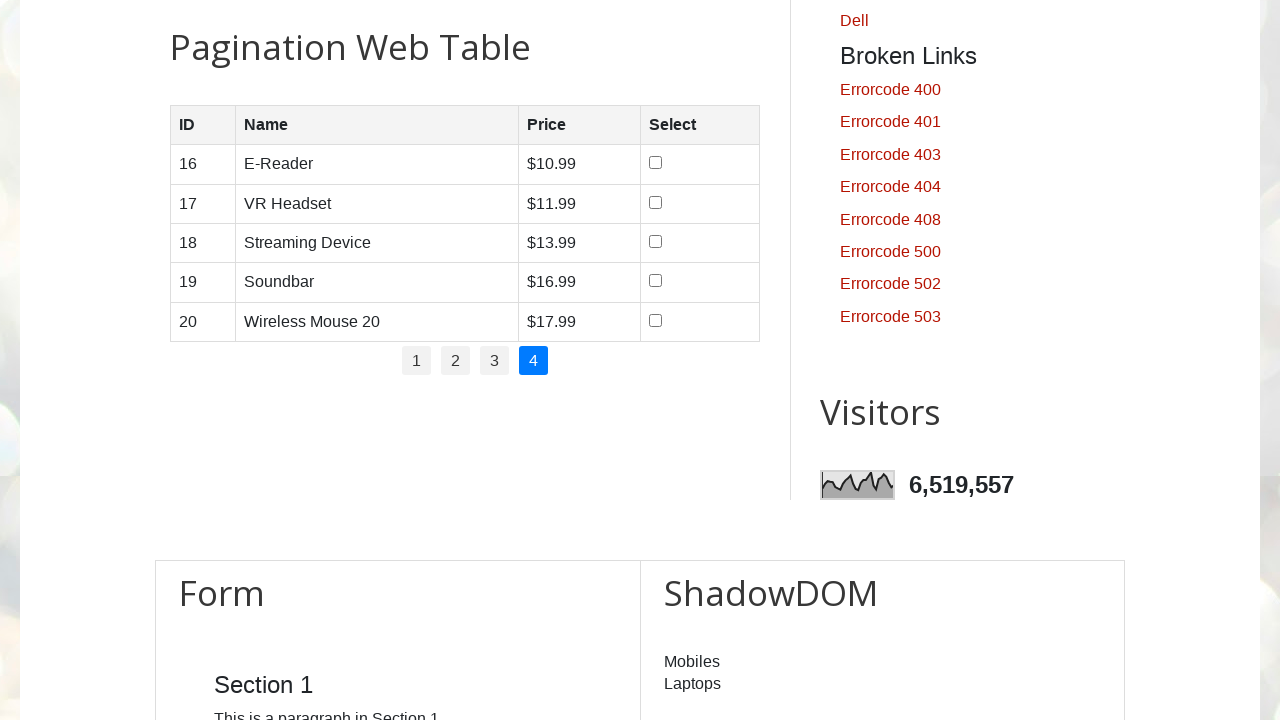

Located checkbox 8
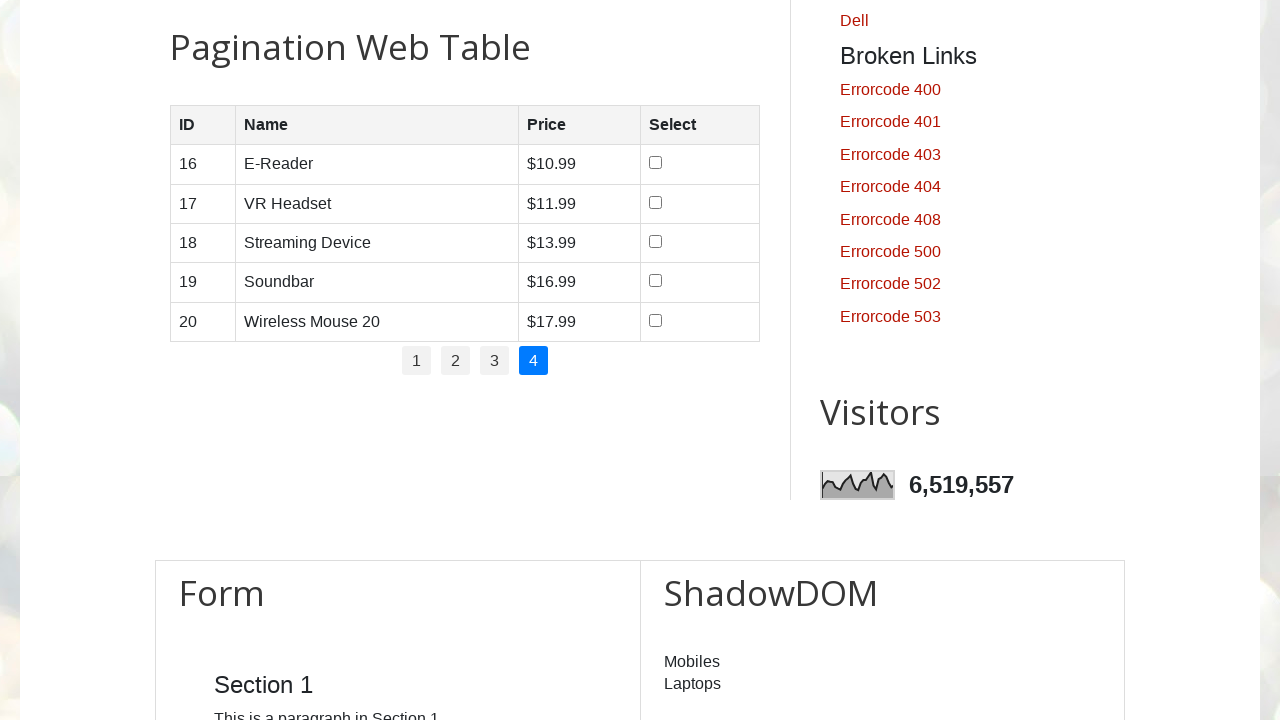

Selected checkbox 8 at (656, 163) on (//input[@type='checkbox'])[8]
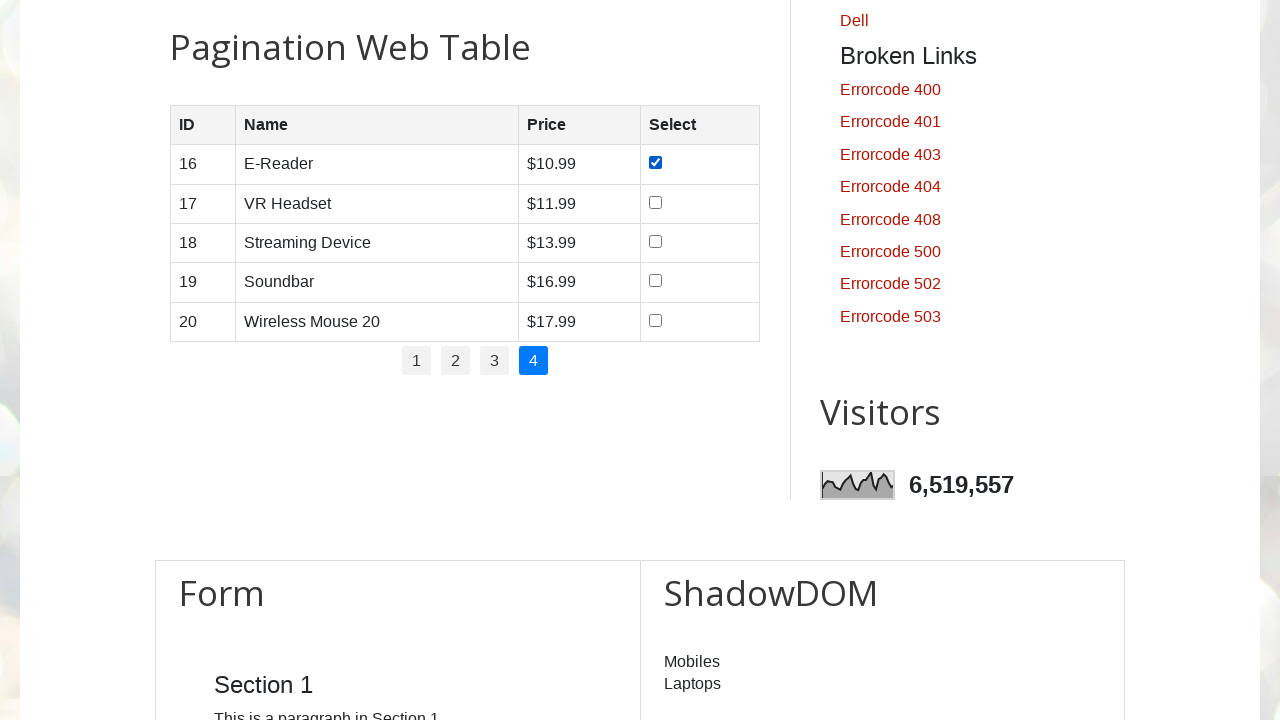

Located checkbox 9
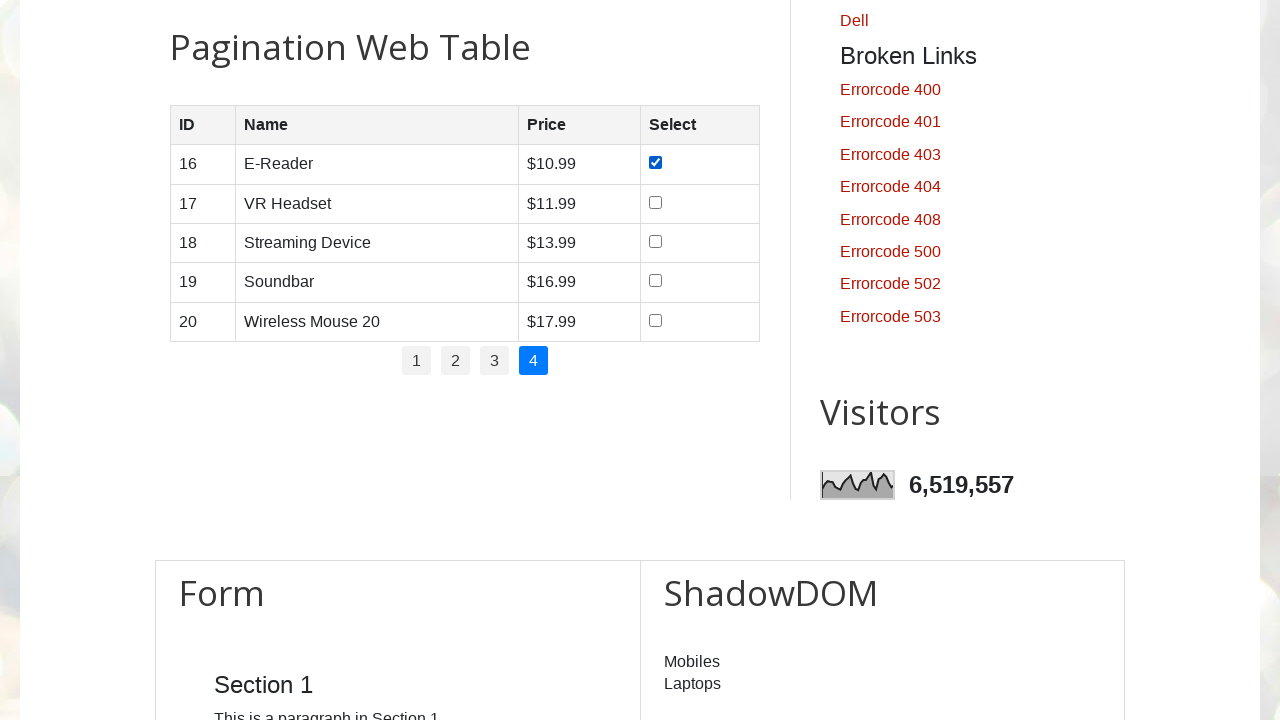

Selected checkbox 9 at (656, 202) on (//input[@type='checkbox'])[9]
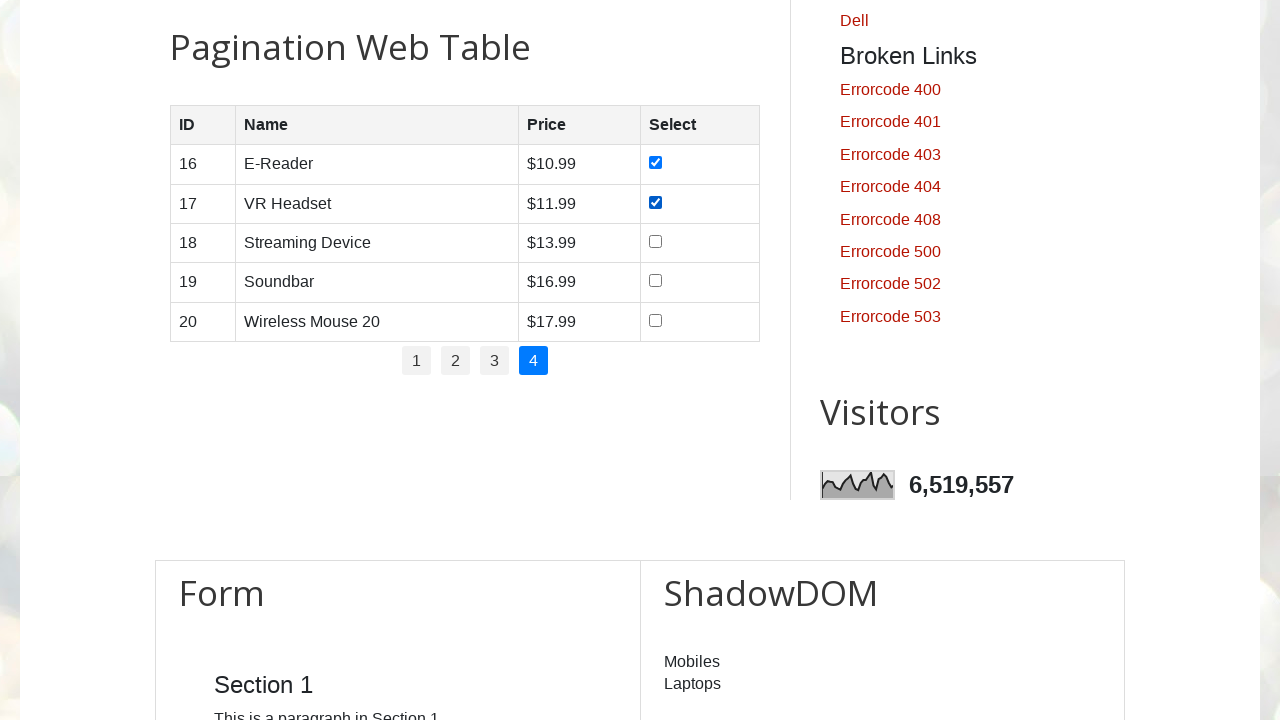

Located checkbox 10
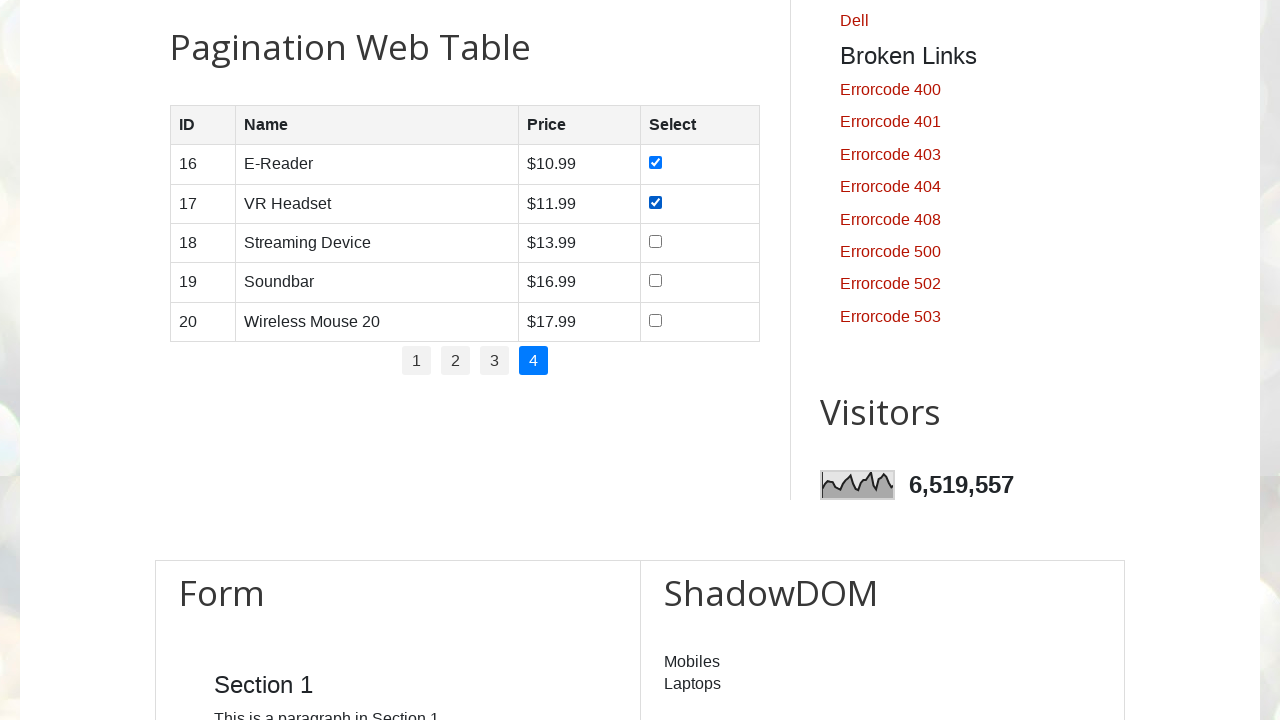

Selected checkbox 10 at (656, 241) on (//input[@type='checkbox'])[10]
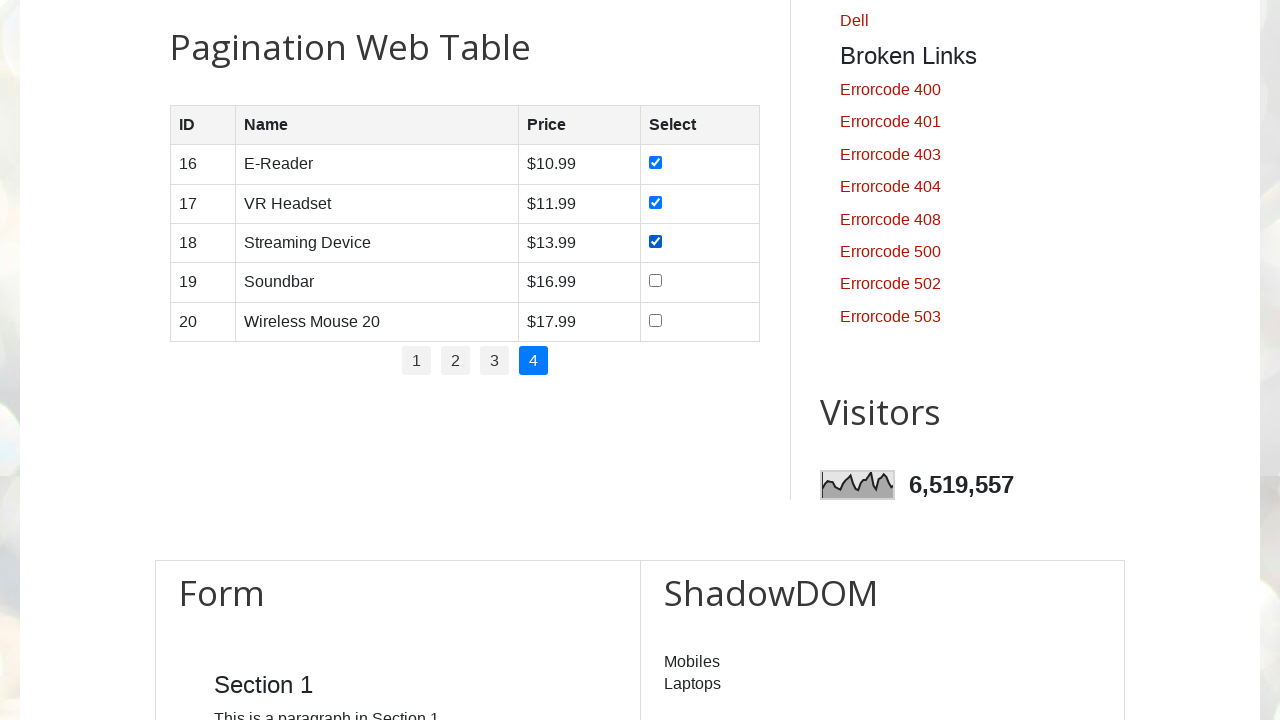

Located checkbox 11
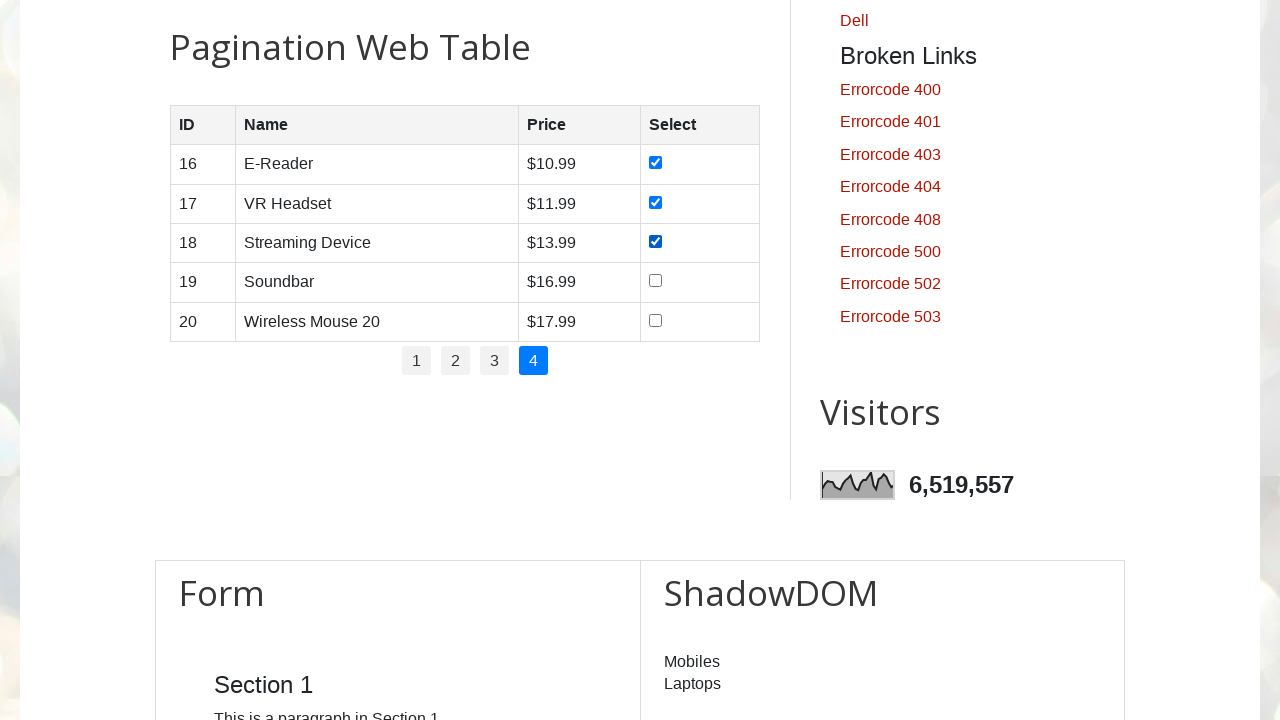

Selected checkbox 11 at (656, 281) on (//input[@type='checkbox'])[11]
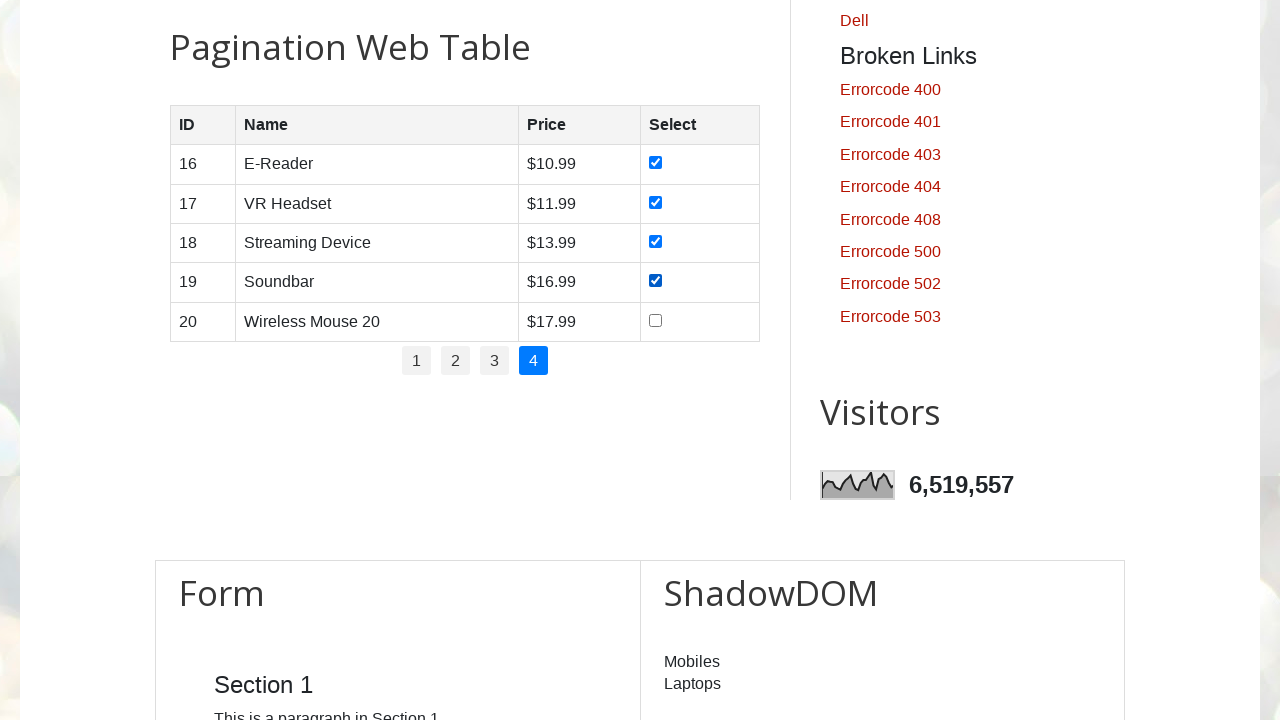

Located checkbox 12
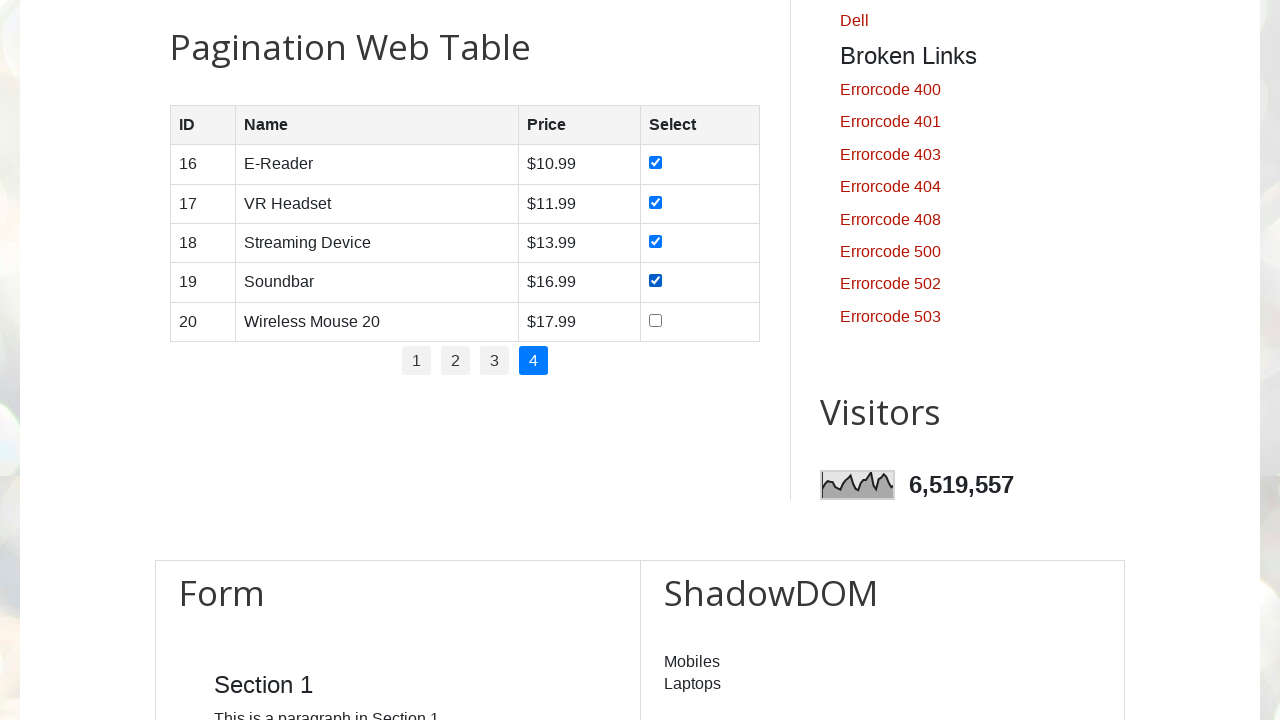

Selected checkbox 12 at (656, 320) on (//input[@type='checkbox'])[12]
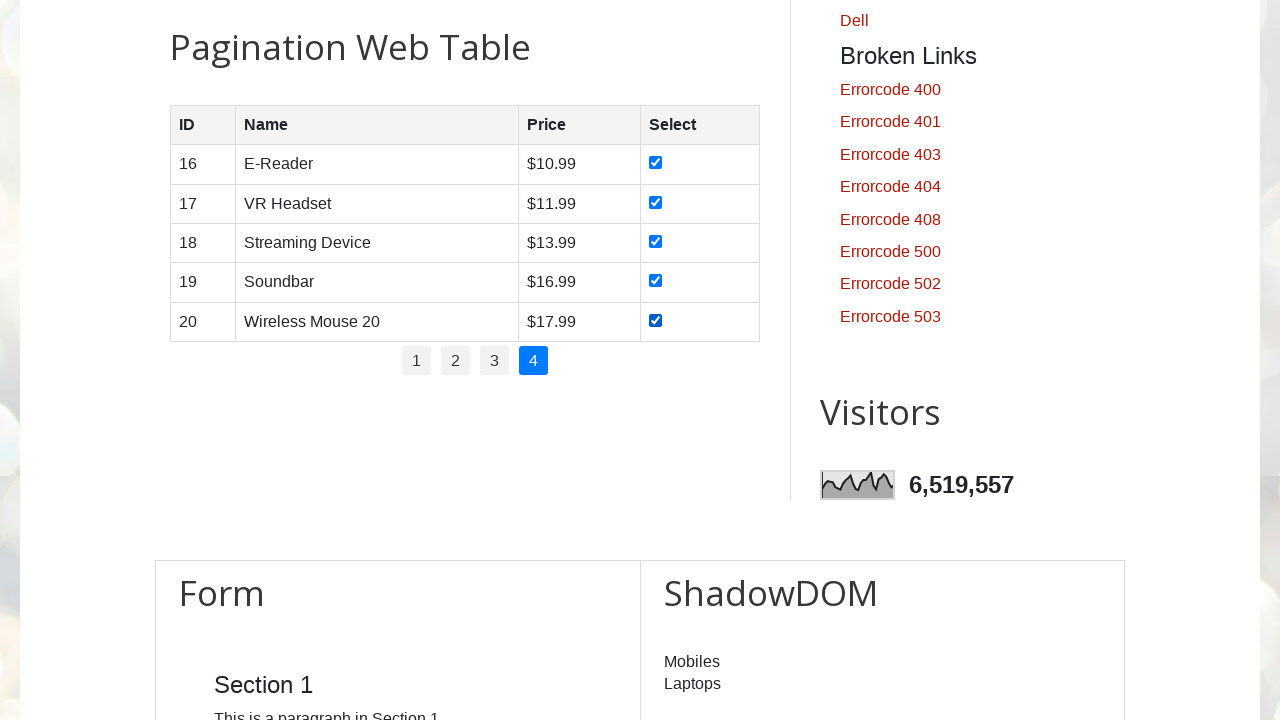

Product table loaded
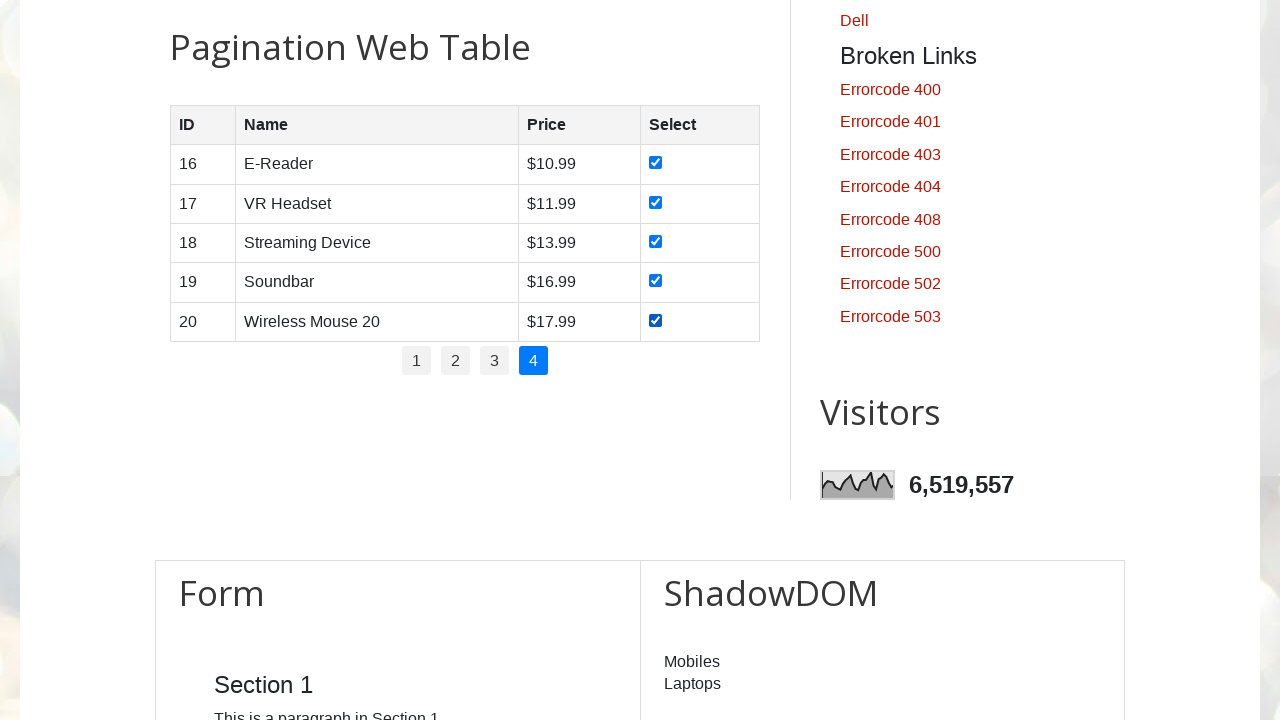

Located all product table rows (20 cells found)
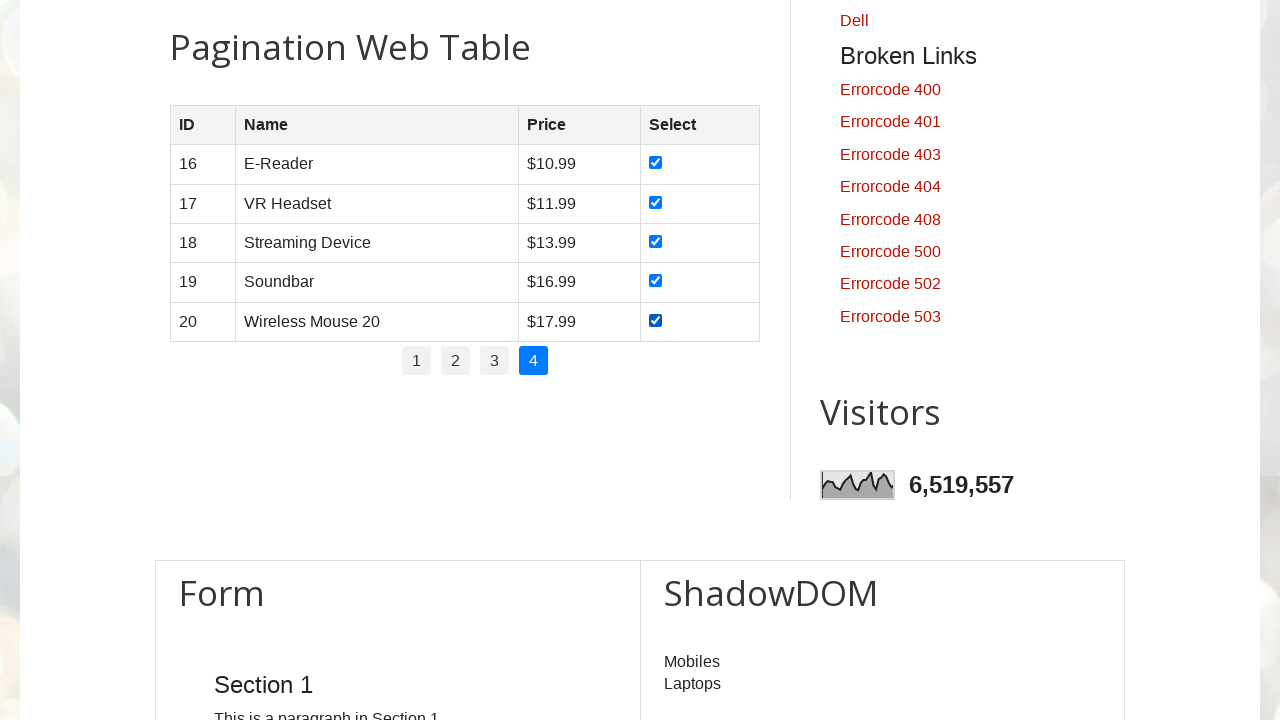

Retrieved and printed all product table data
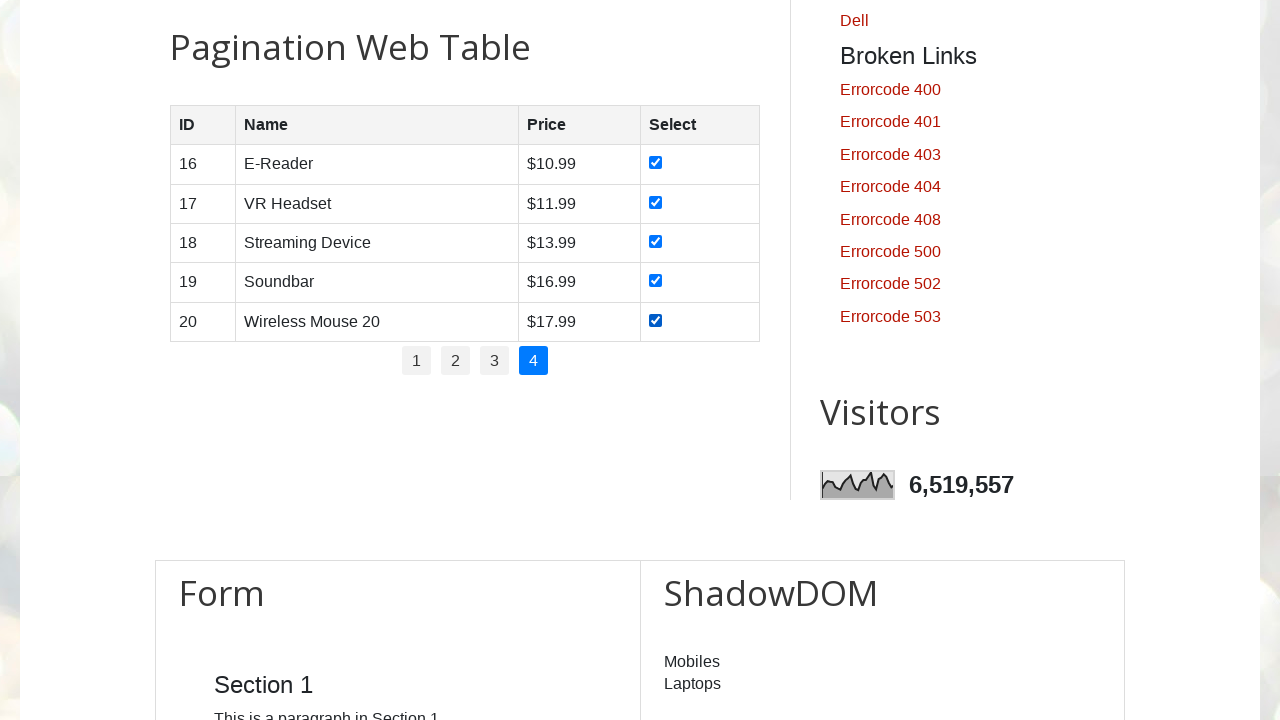

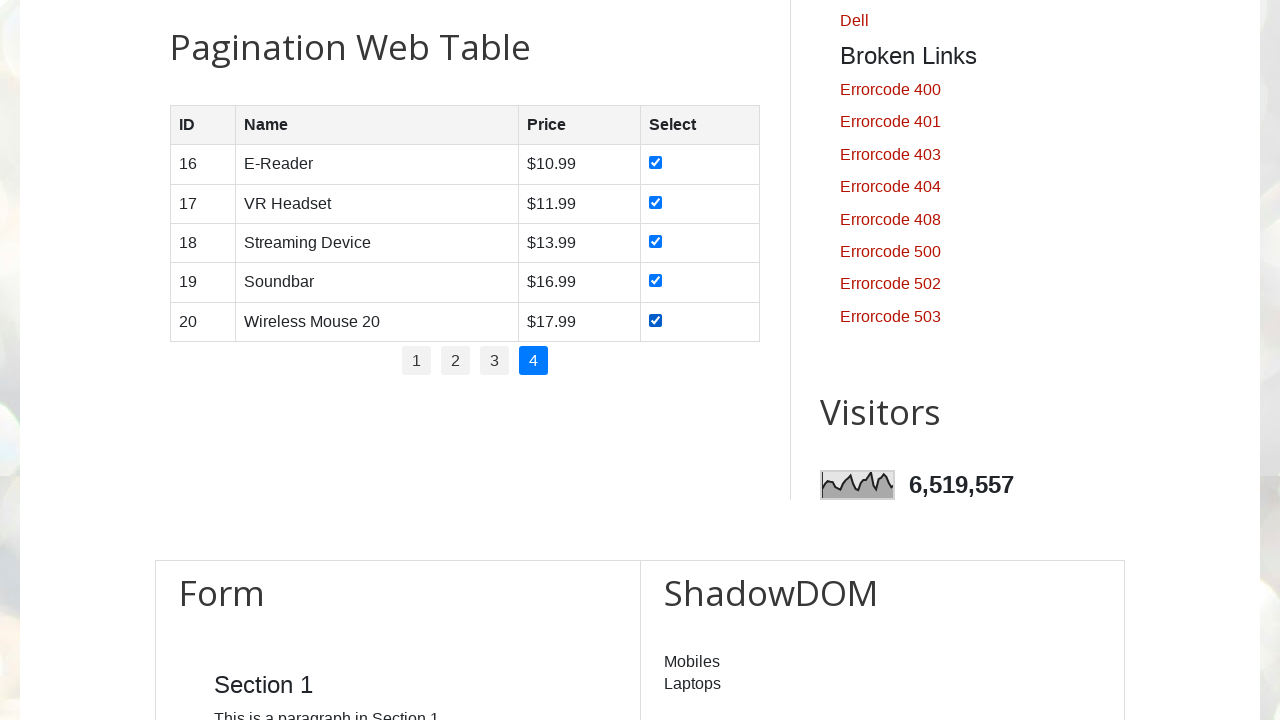